Tests multiple checkbox selection and deselection, including selecting all checkboxes, deselecting all, and selecting specific checkbox by value

Starting URL: https://automationfc.github.io/multiple-fields/

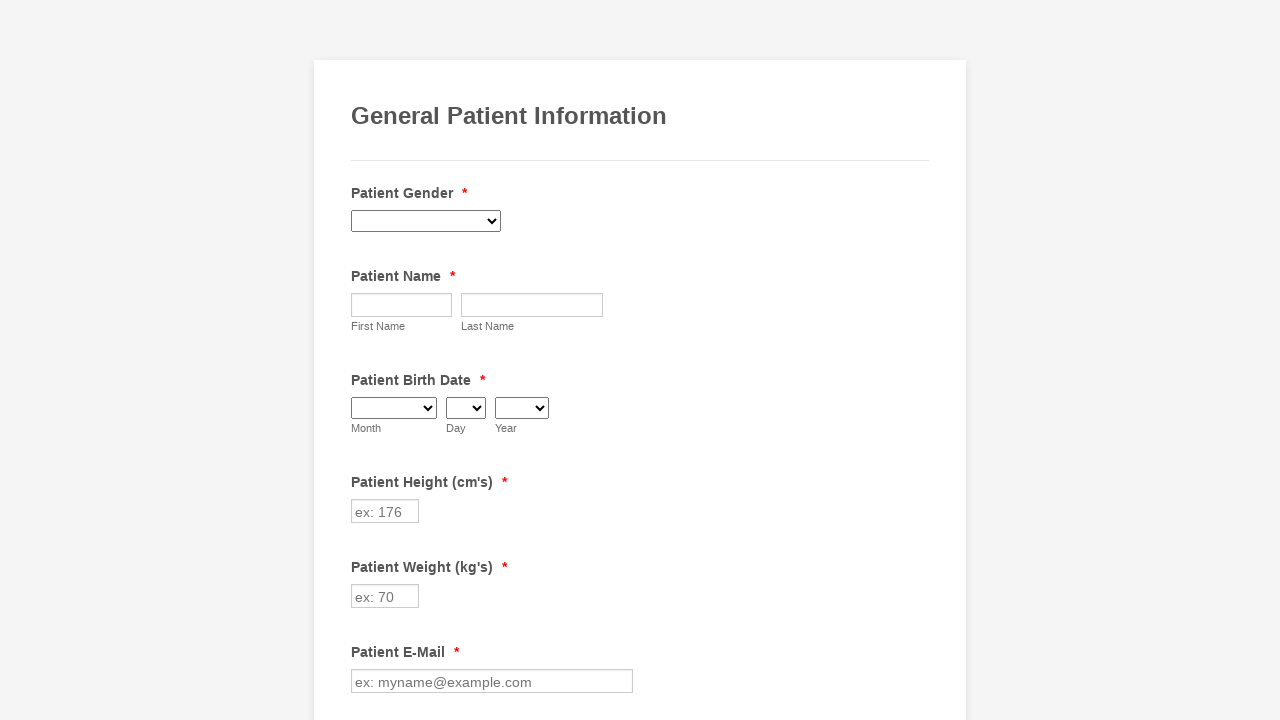

Scrolled down 500px to view checkboxes
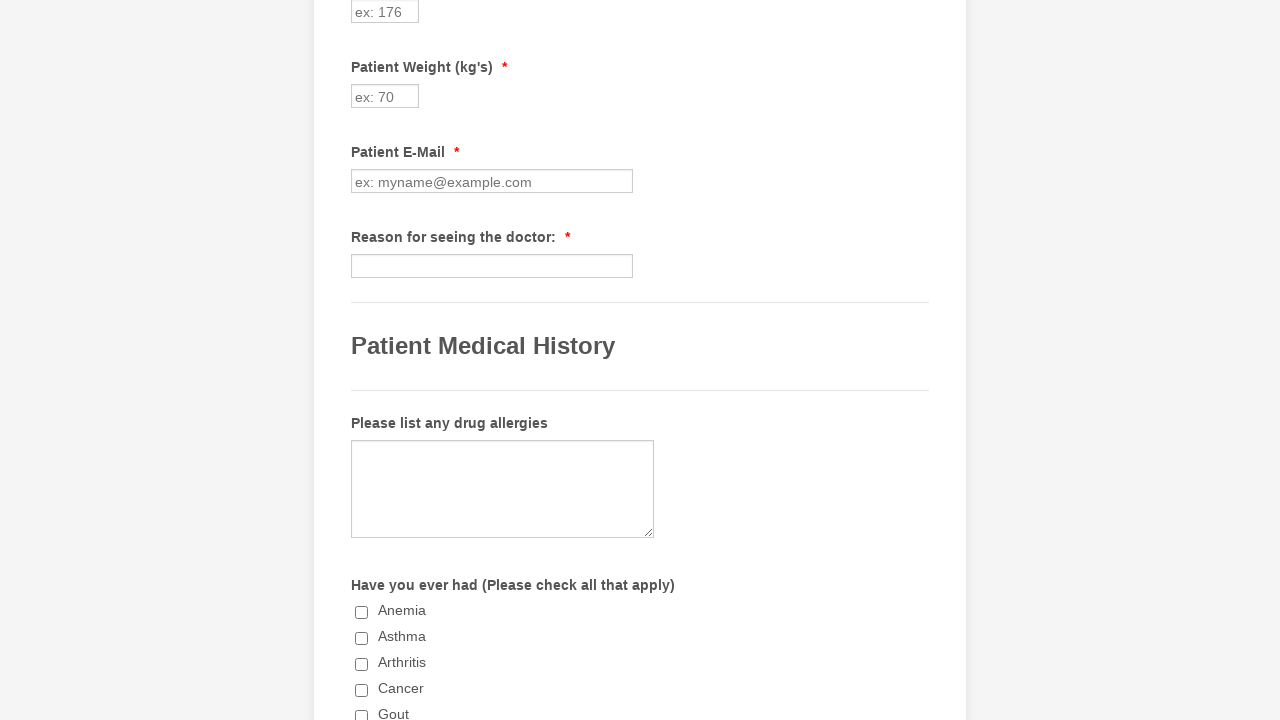

Located all checkboxes in the form
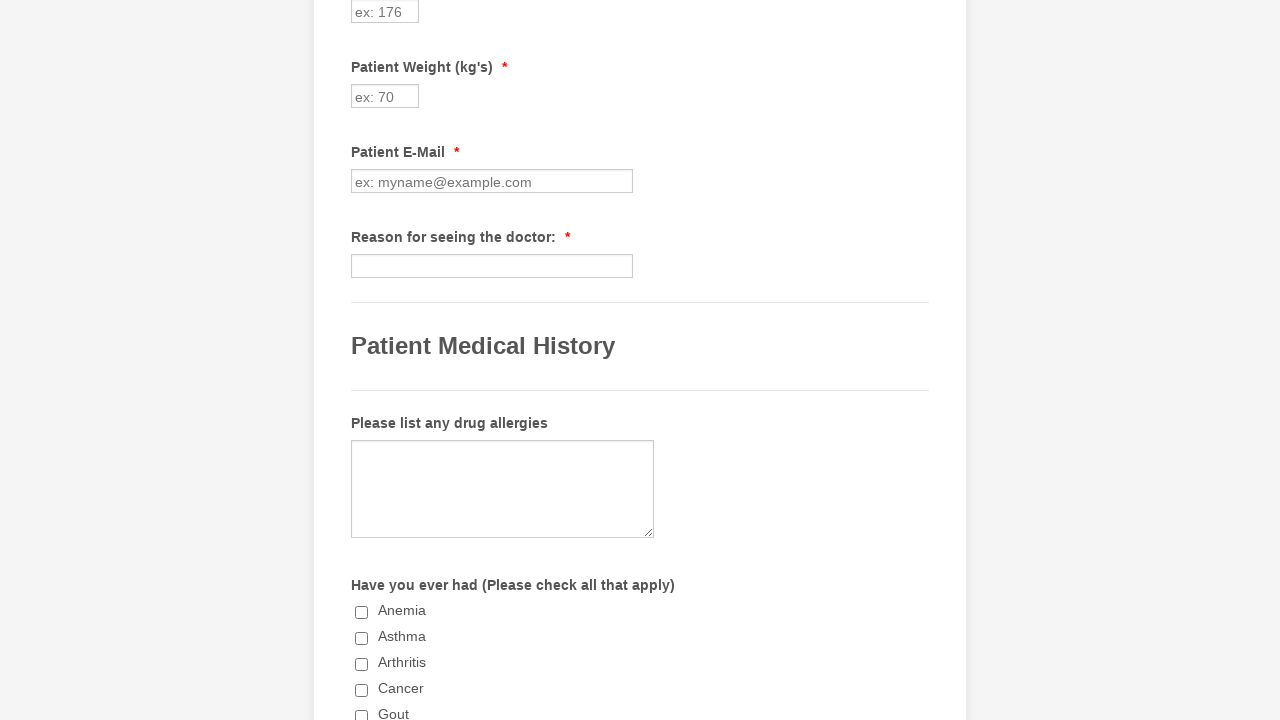

Counted 29 total checkboxes
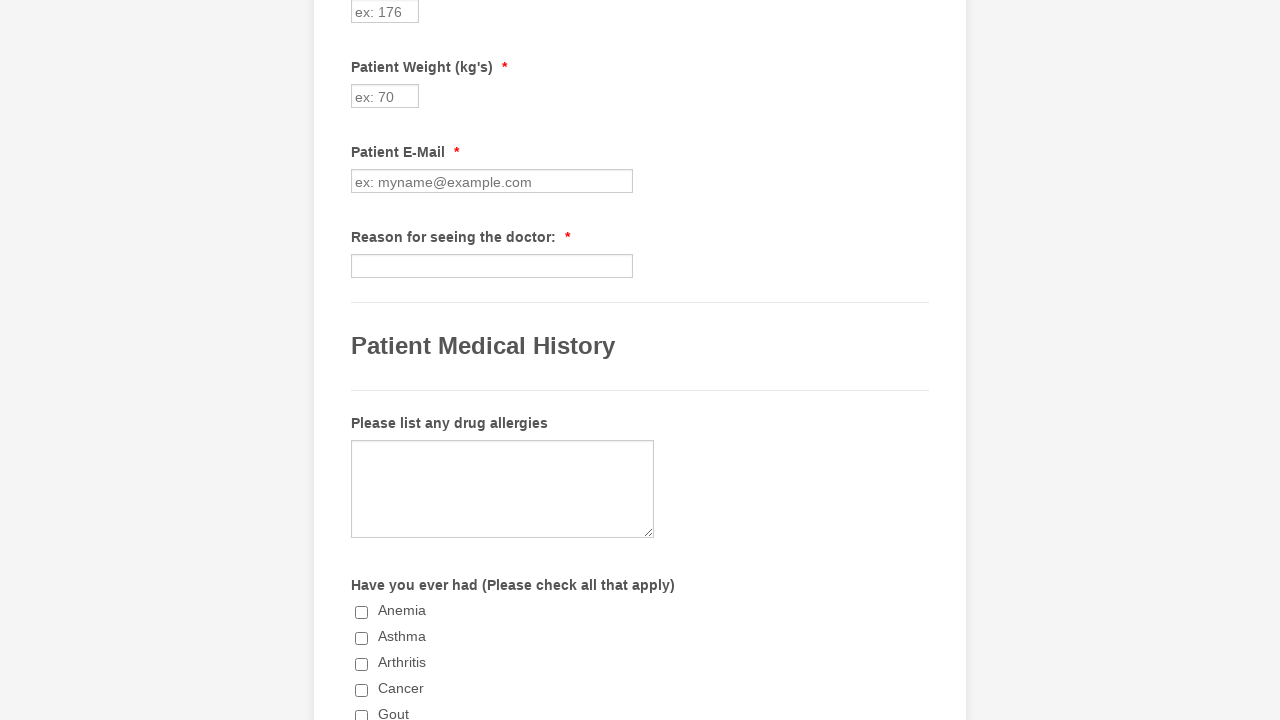

Selected unchecked checkbox at index 0 at (362, 612) on div.form-single-column input[type='checkbox'] >> nth=0
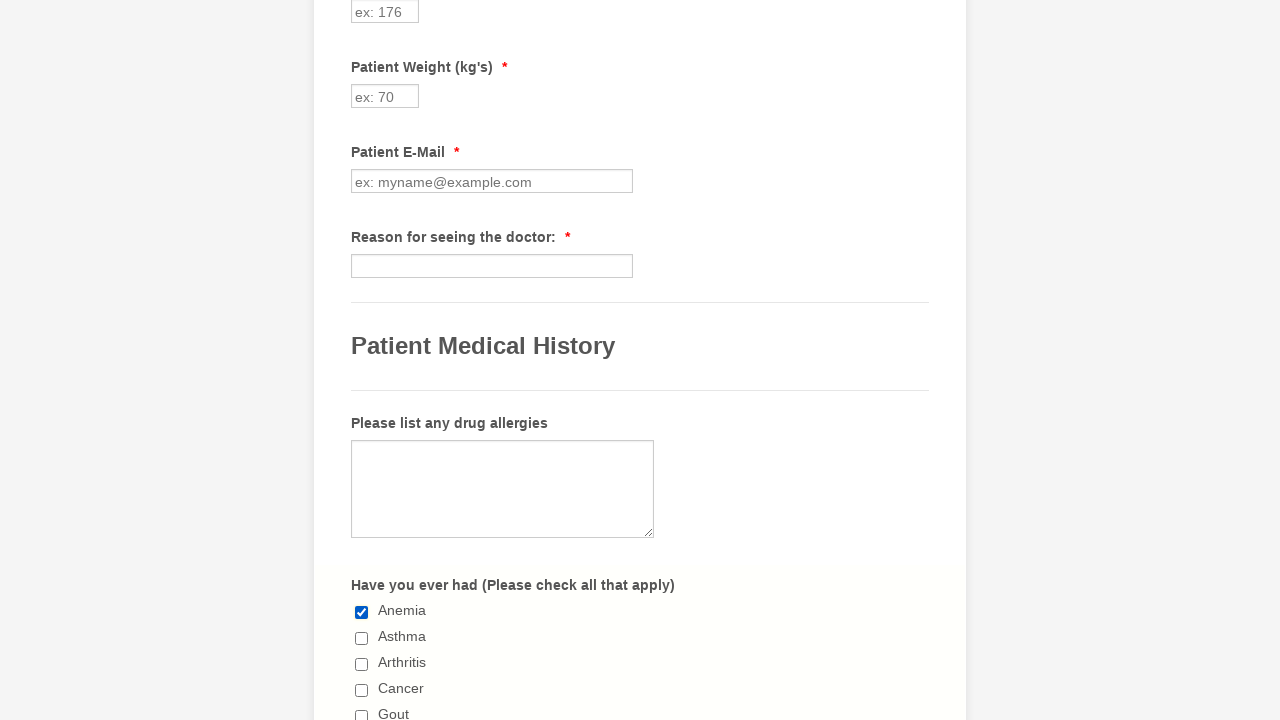

Selected unchecked checkbox at index 1 at (362, 638) on div.form-single-column input[type='checkbox'] >> nth=1
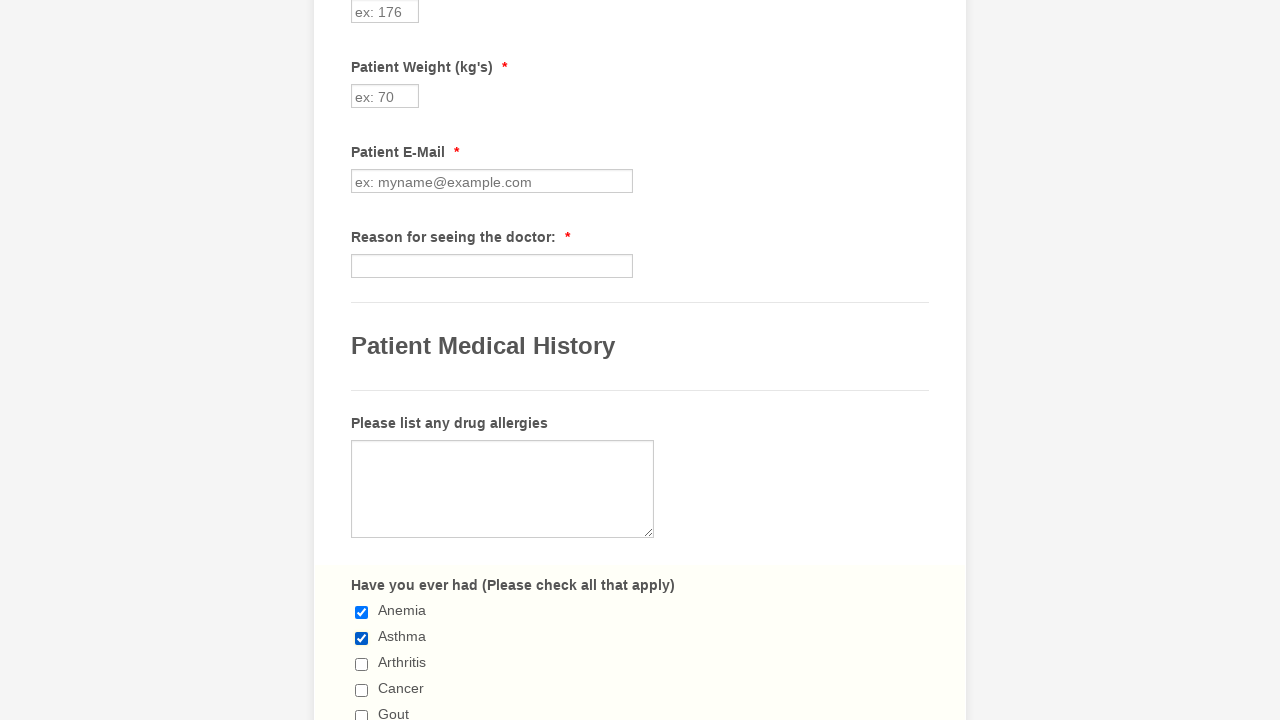

Selected unchecked checkbox at index 2 at (362, 664) on div.form-single-column input[type='checkbox'] >> nth=2
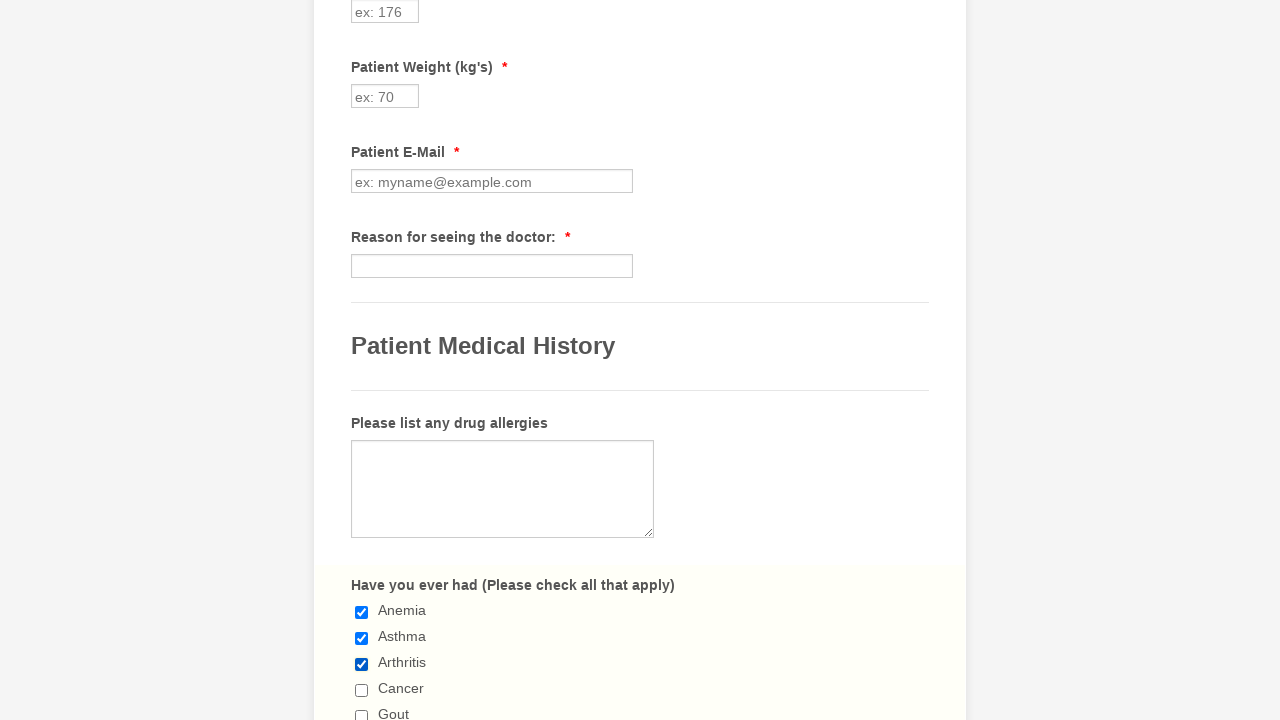

Selected unchecked checkbox at index 3 at (362, 690) on div.form-single-column input[type='checkbox'] >> nth=3
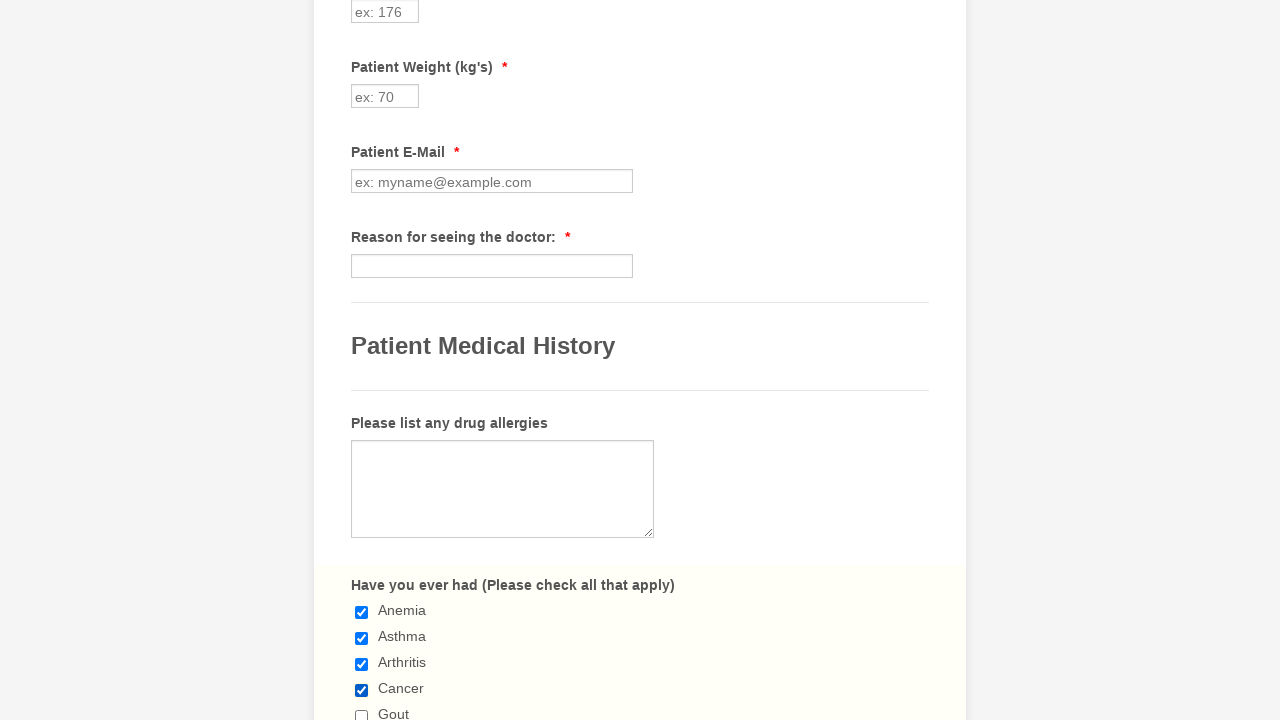

Selected unchecked checkbox at index 4 at (362, 714) on div.form-single-column input[type='checkbox'] >> nth=4
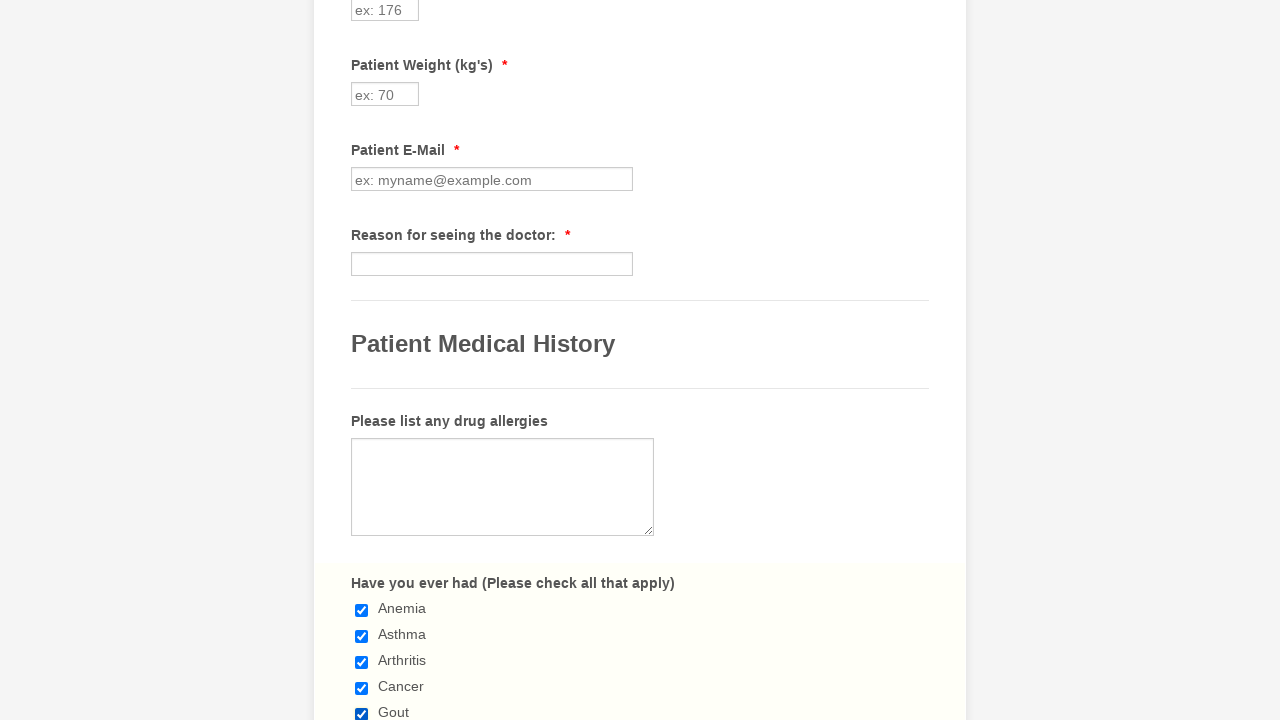

Selected unchecked checkbox at index 5 at (362, 360) on div.form-single-column input[type='checkbox'] >> nth=5
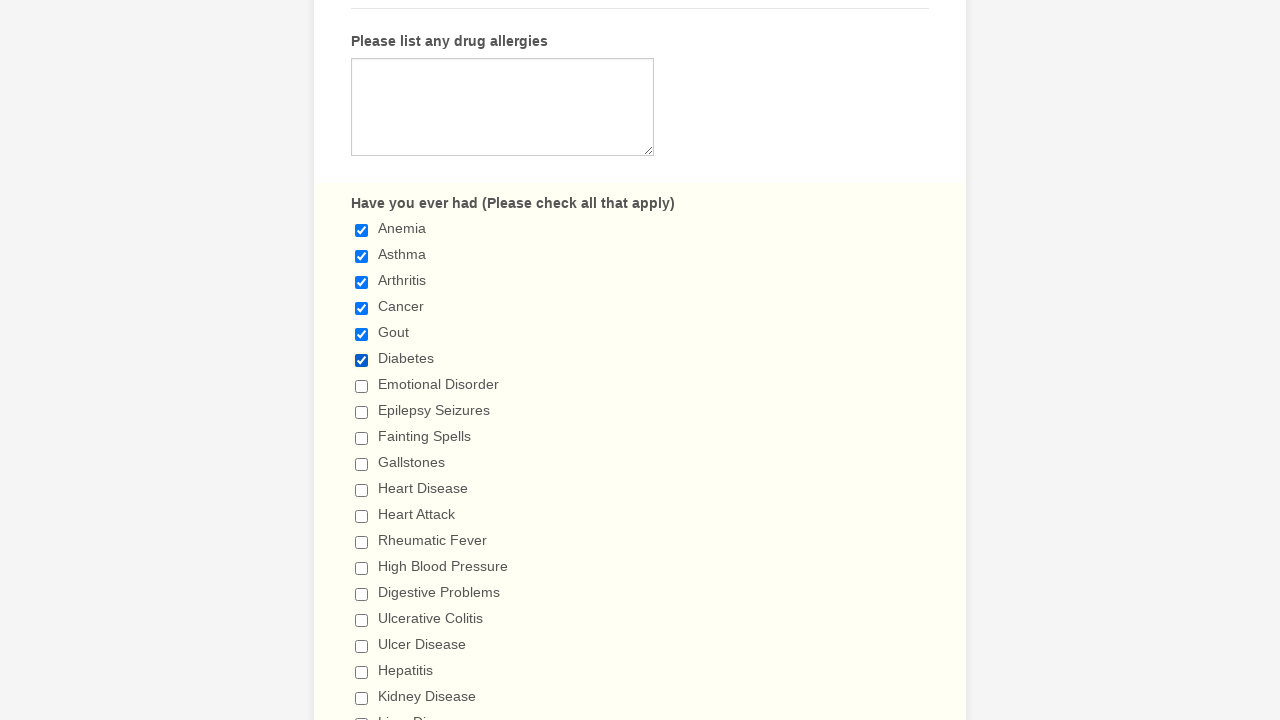

Selected unchecked checkbox at index 6 at (362, 386) on div.form-single-column input[type='checkbox'] >> nth=6
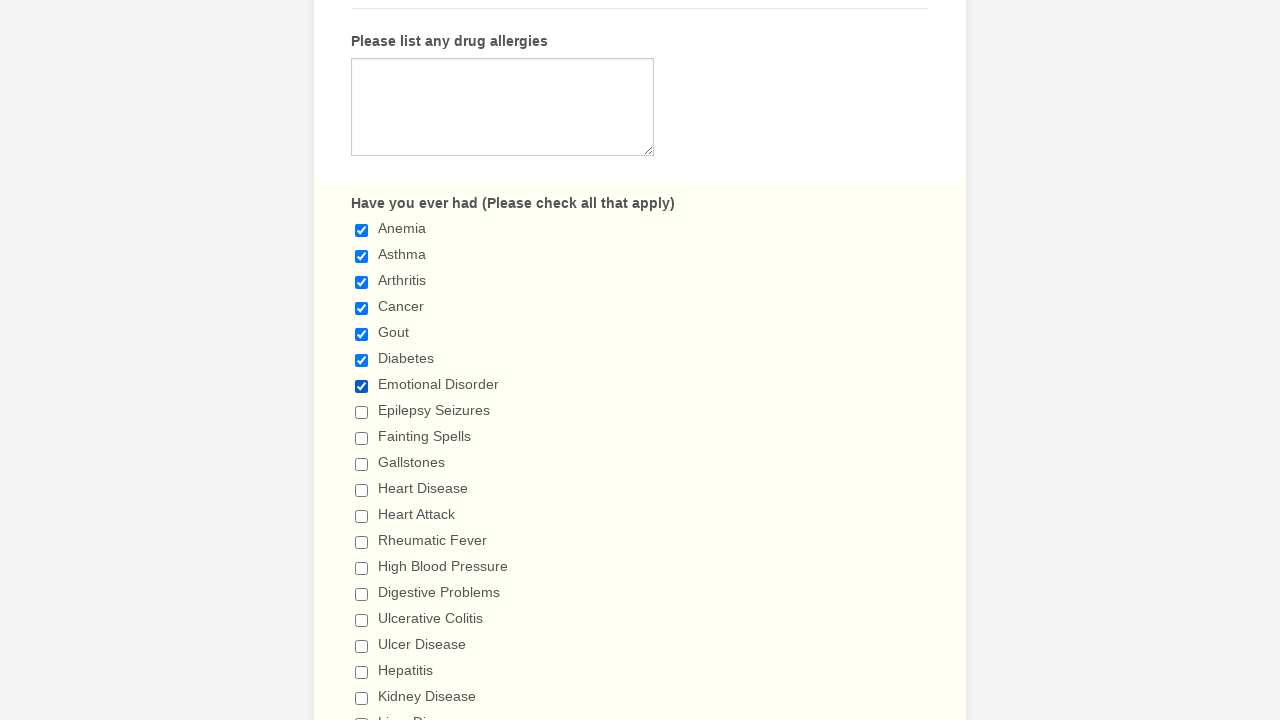

Selected unchecked checkbox at index 7 at (362, 412) on div.form-single-column input[type='checkbox'] >> nth=7
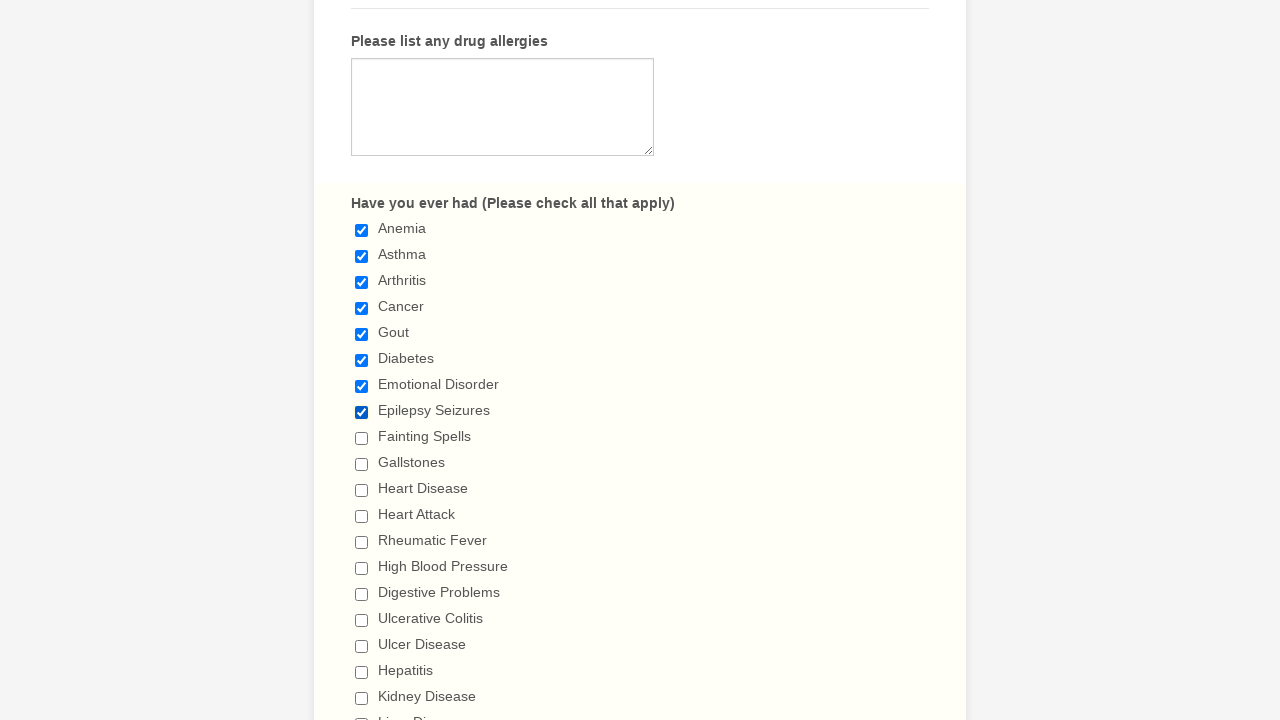

Selected unchecked checkbox at index 8 at (362, 438) on div.form-single-column input[type='checkbox'] >> nth=8
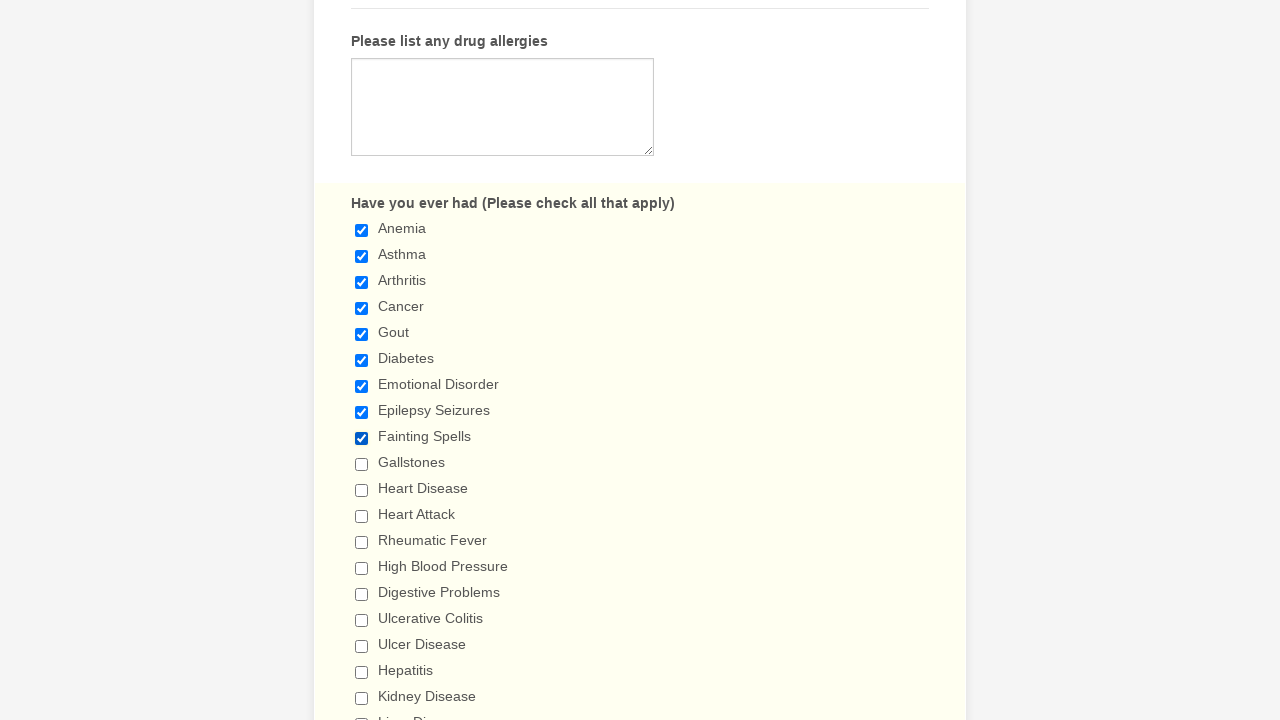

Selected unchecked checkbox at index 9 at (362, 464) on div.form-single-column input[type='checkbox'] >> nth=9
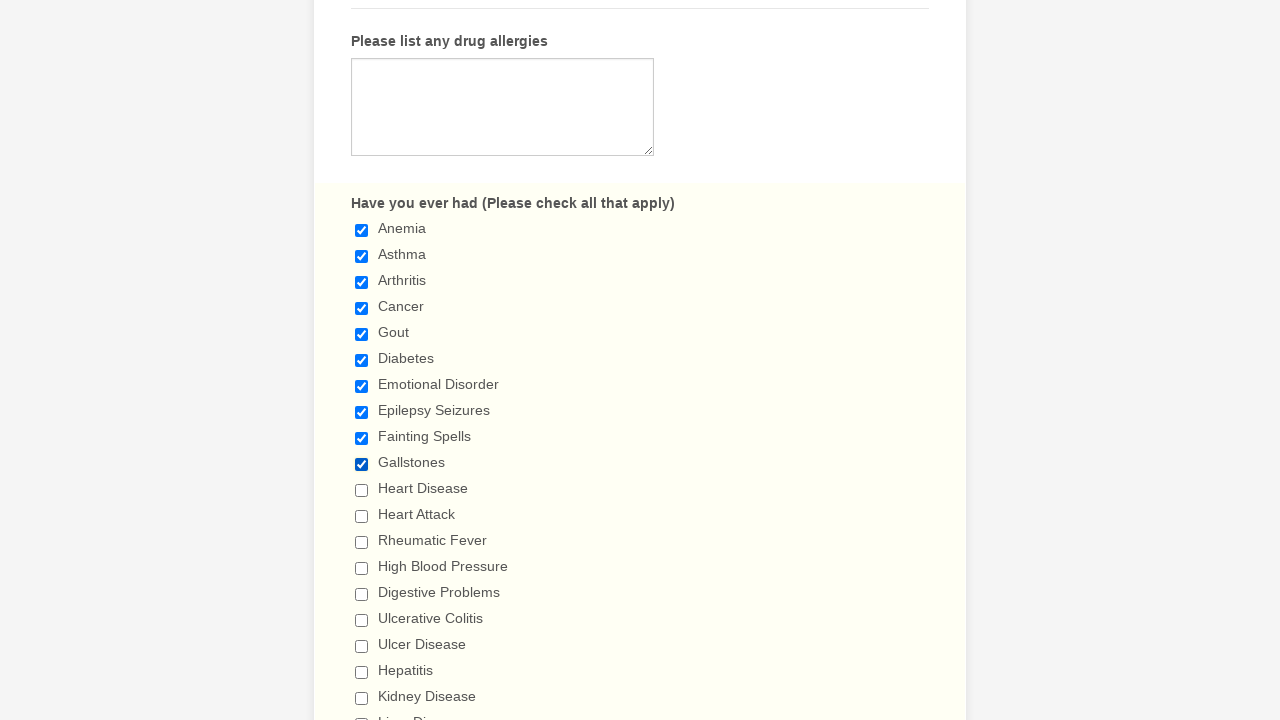

Selected unchecked checkbox at index 10 at (362, 490) on div.form-single-column input[type='checkbox'] >> nth=10
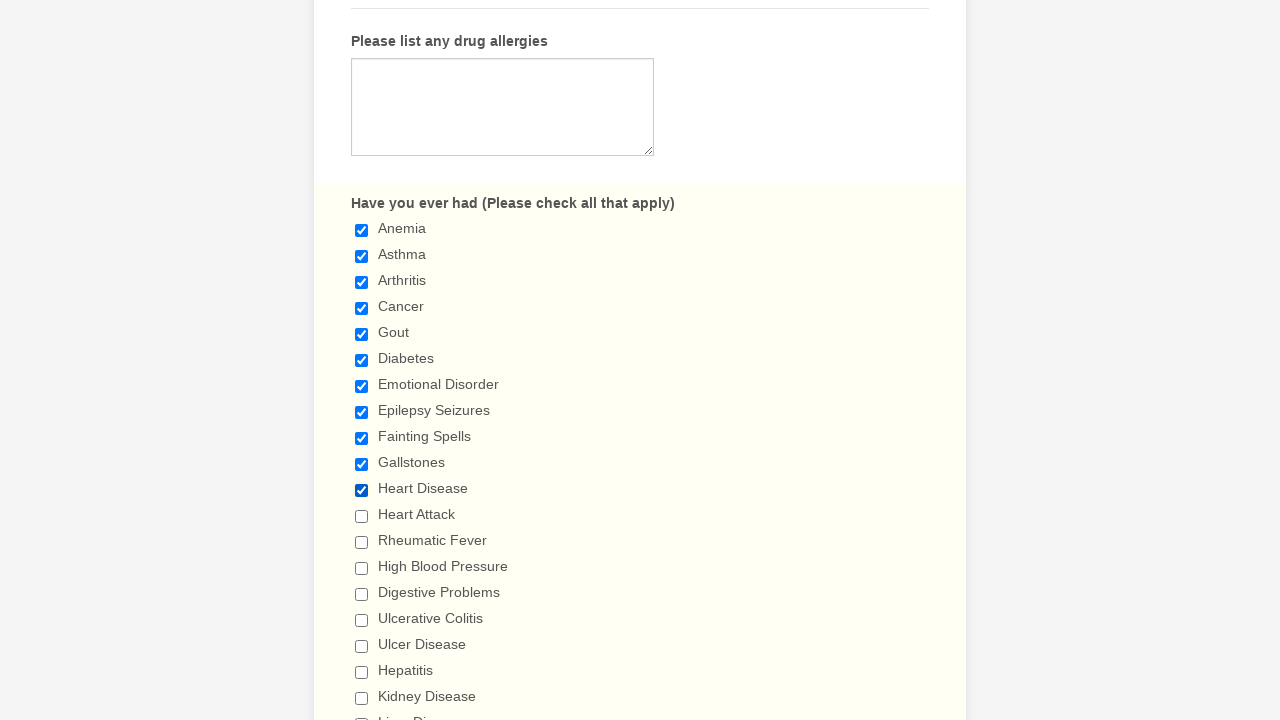

Selected unchecked checkbox at index 11 at (362, 516) on div.form-single-column input[type='checkbox'] >> nth=11
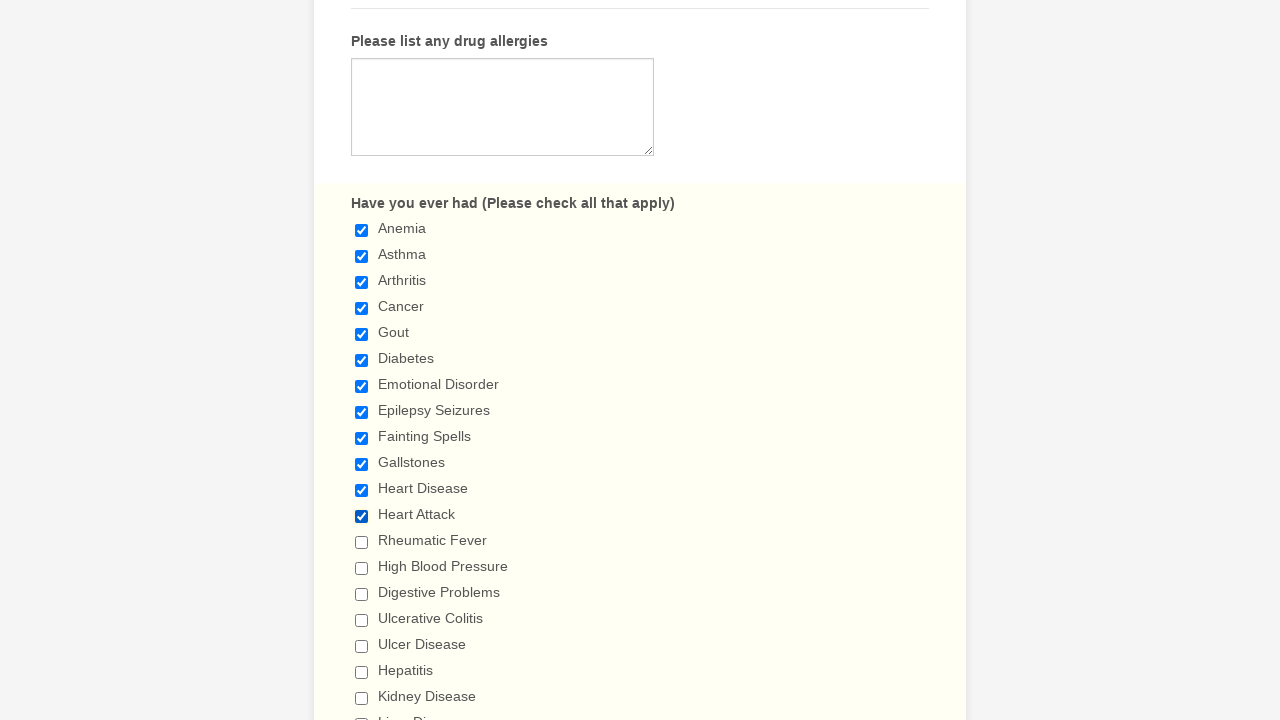

Selected unchecked checkbox at index 12 at (362, 542) on div.form-single-column input[type='checkbox'] >> nth=12
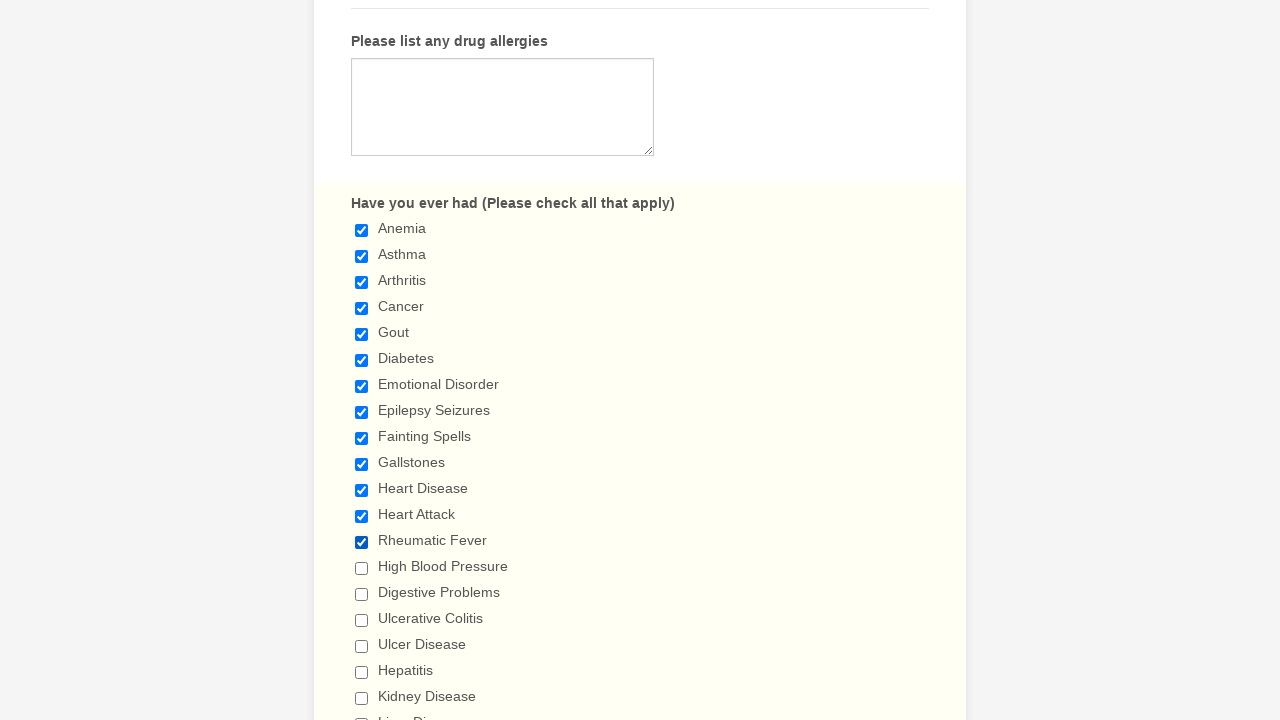

Selected unchecked checkbox at index 13 at (362, 568) on div.form-single-column input[type='checkbox'] >> nth=13
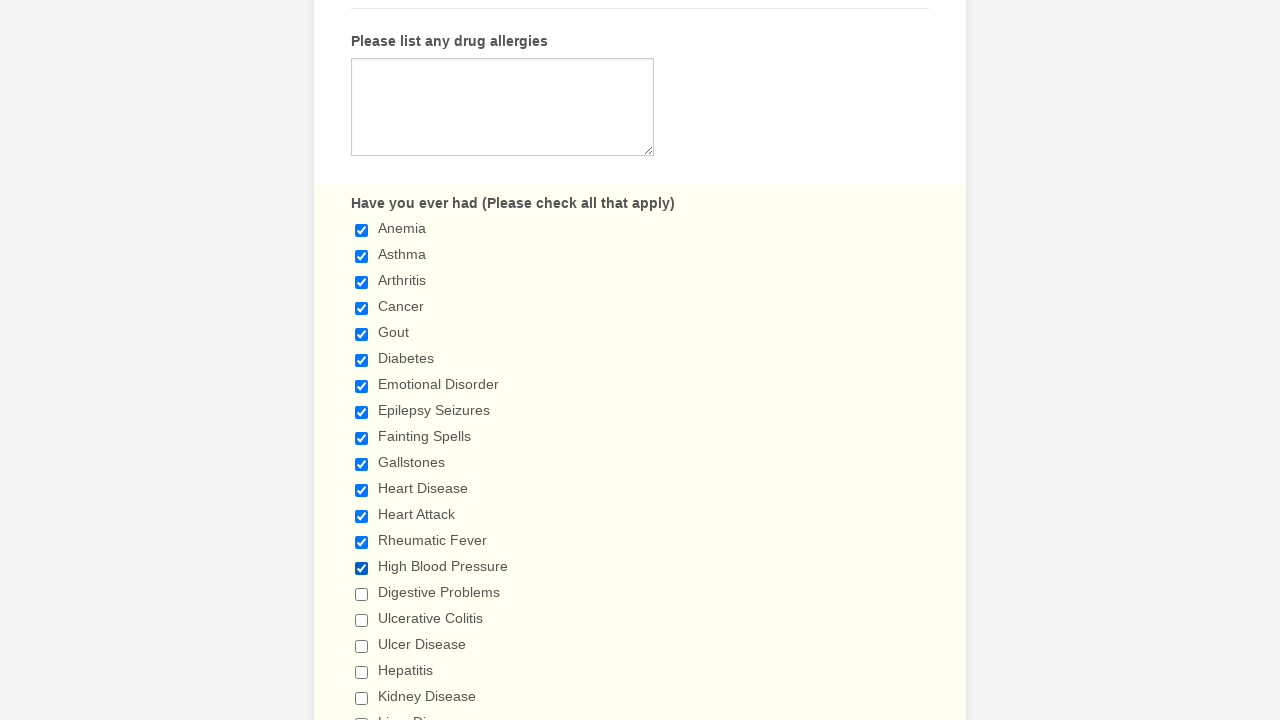

Selected unchecked checkbox at index 14 at (362, 594) on div.form-single-column input[type='checkbox'] >> nth=14
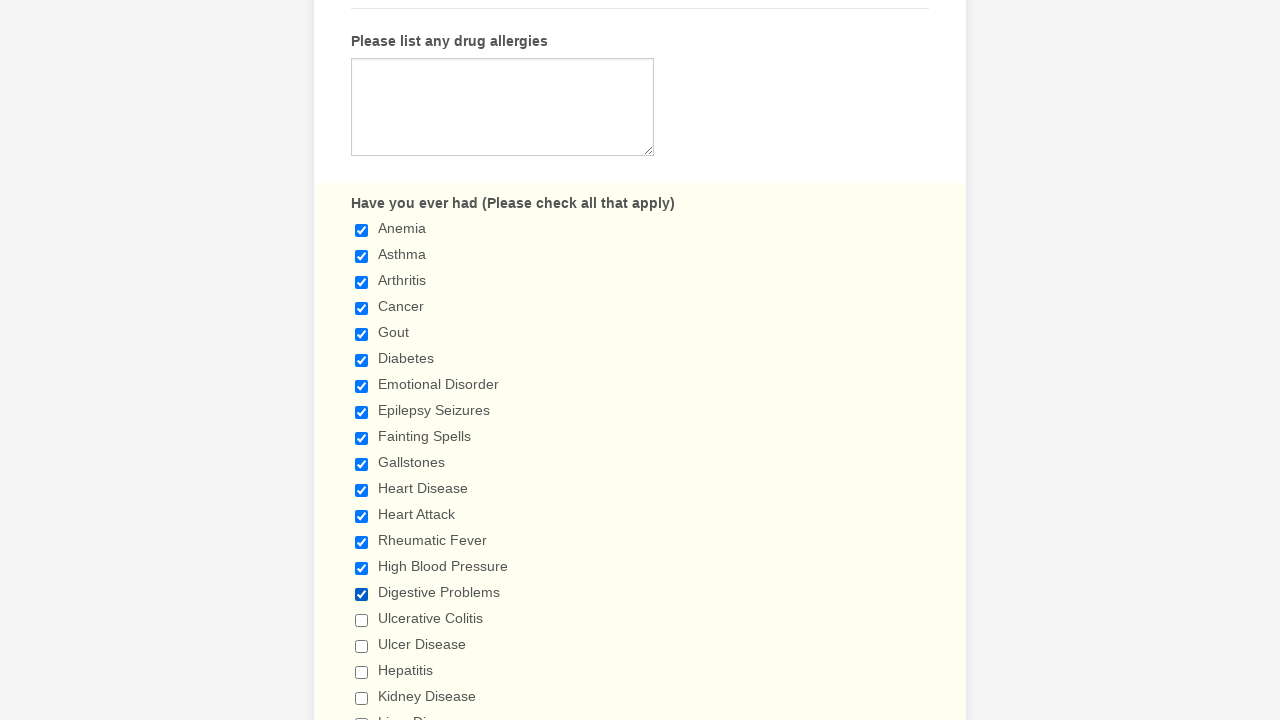

Selected unchecked checkbox at index 15 at (362, 620) on div.form-single-column input[type='checkbox'] >> nth=15
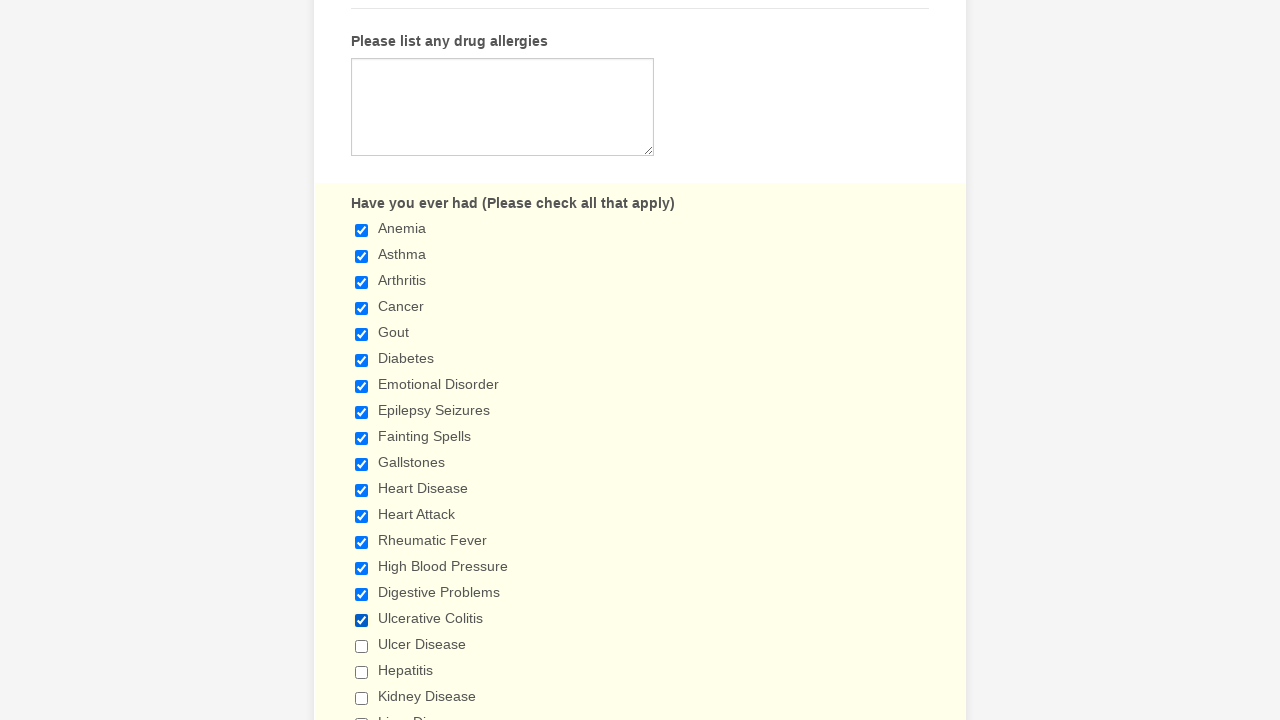

Selected unchecked checkbox at index 16 at (362, 646) on div.form-single-column input[type='checkbox'] >> nth=16
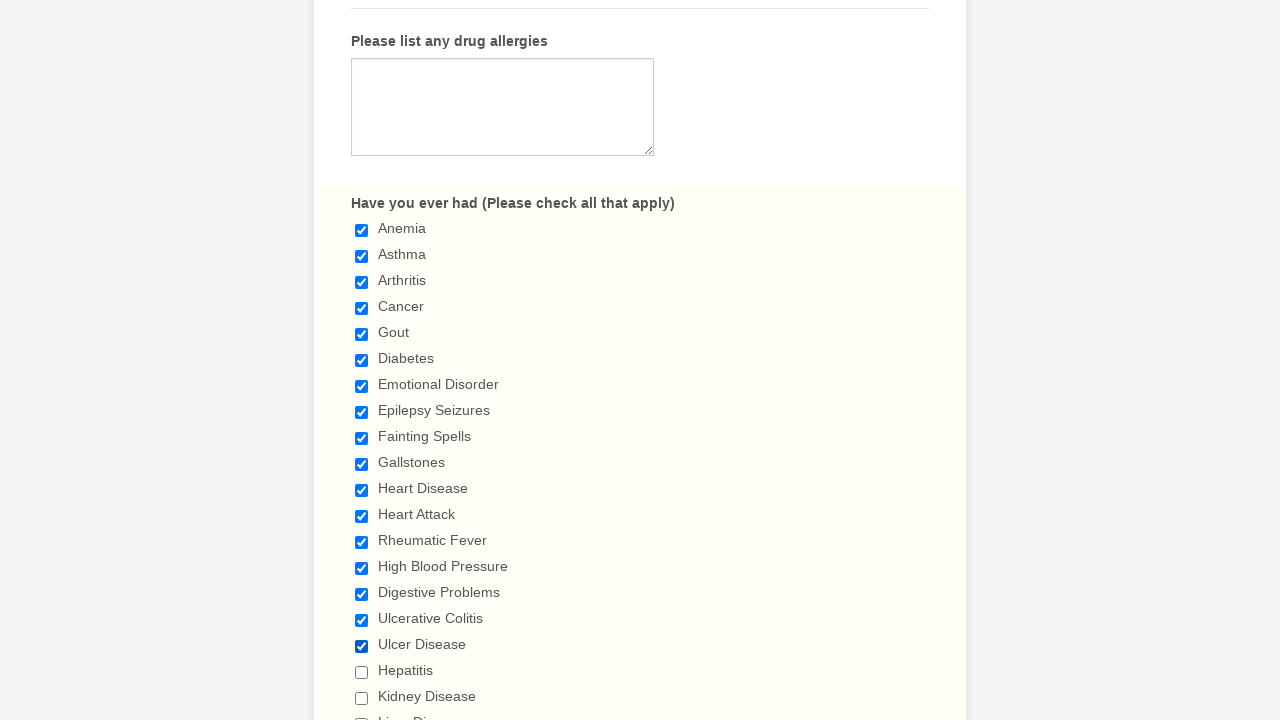

Selected unchecked checkbox at index 17 at (362, 672) on div.form-single-column input[type='checkbox'] >> nth=17
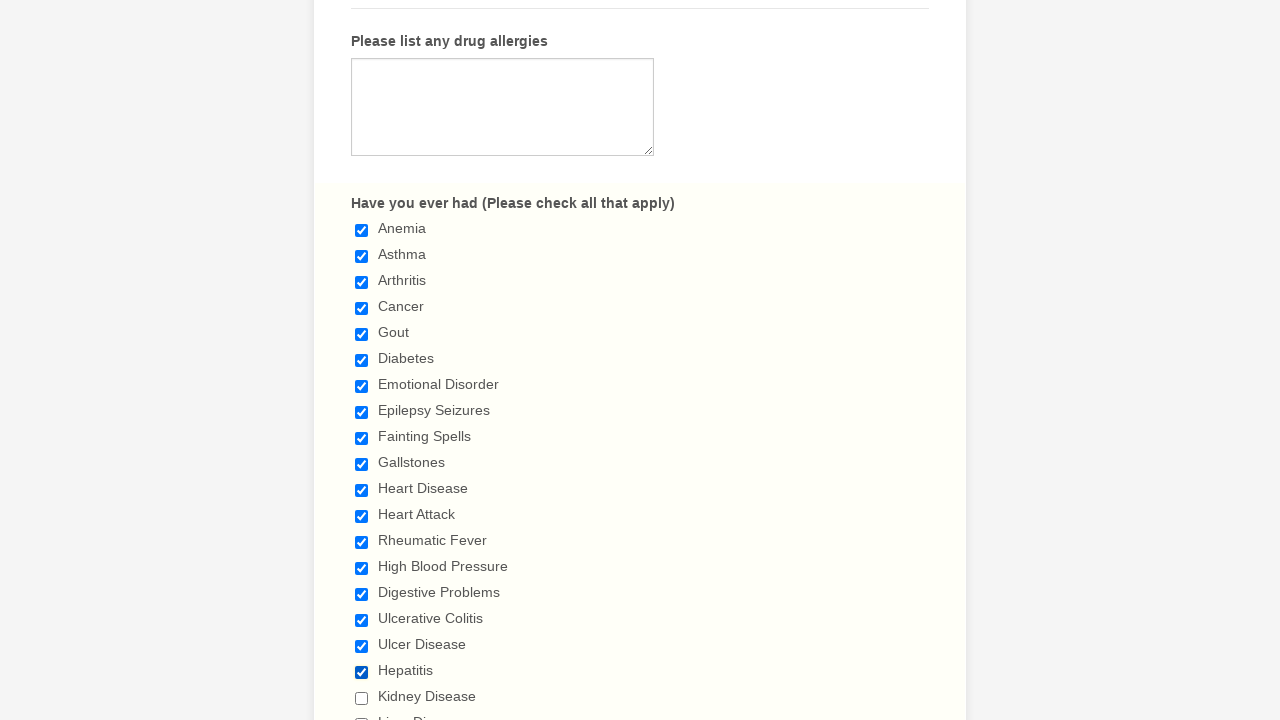

Selected unchecked checkbox at index 18 at (362, 698) on div.form-single-column input[type='checkbox'] >> nth=18
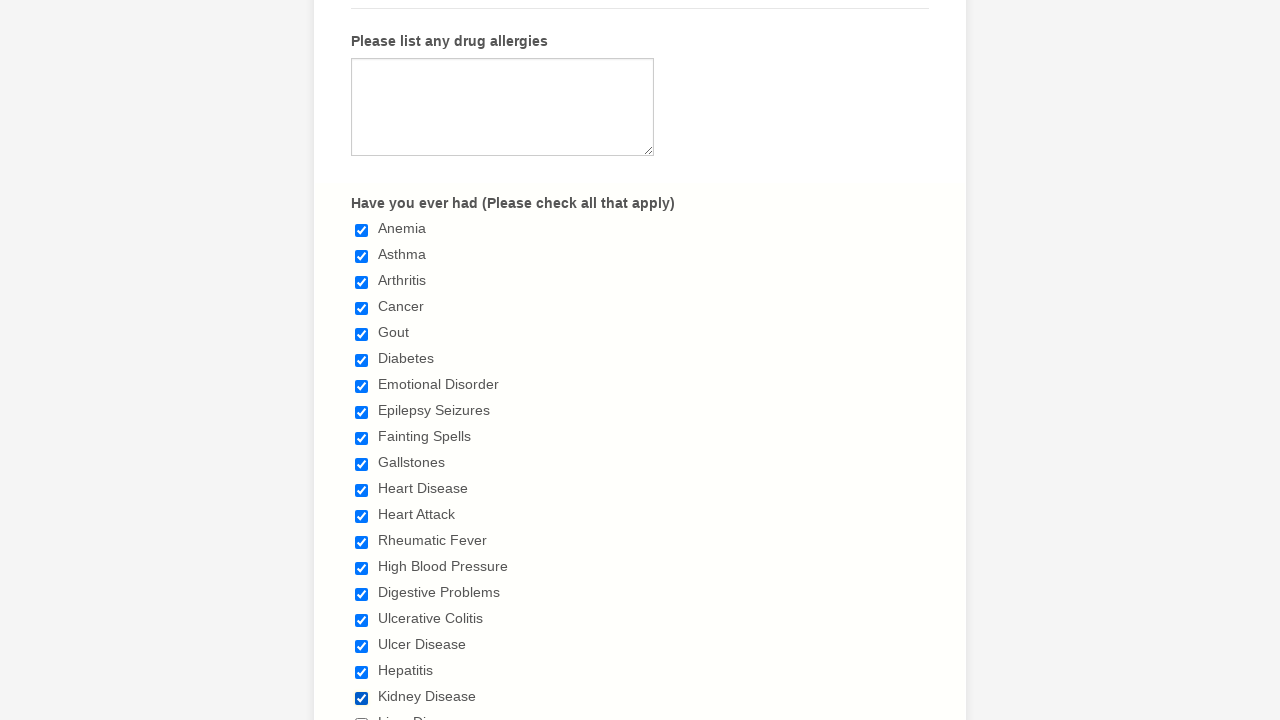

Selected unchecked checkbox at index 19 at (362, 714) on div.form-single-column input[type='checkbox'] >> nth=19
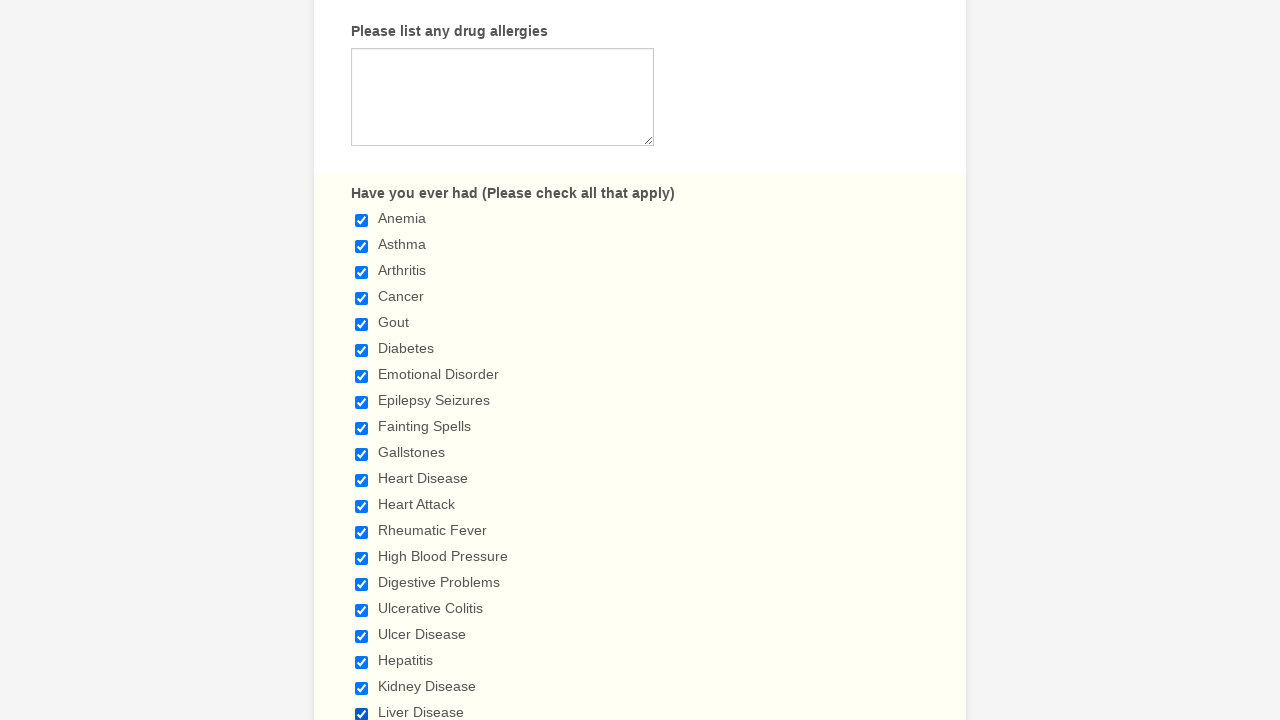

Selected unchecked checkbox at index 20 at (362, 360) on div.form-single-column input[type='checkbox'] >> nth=20
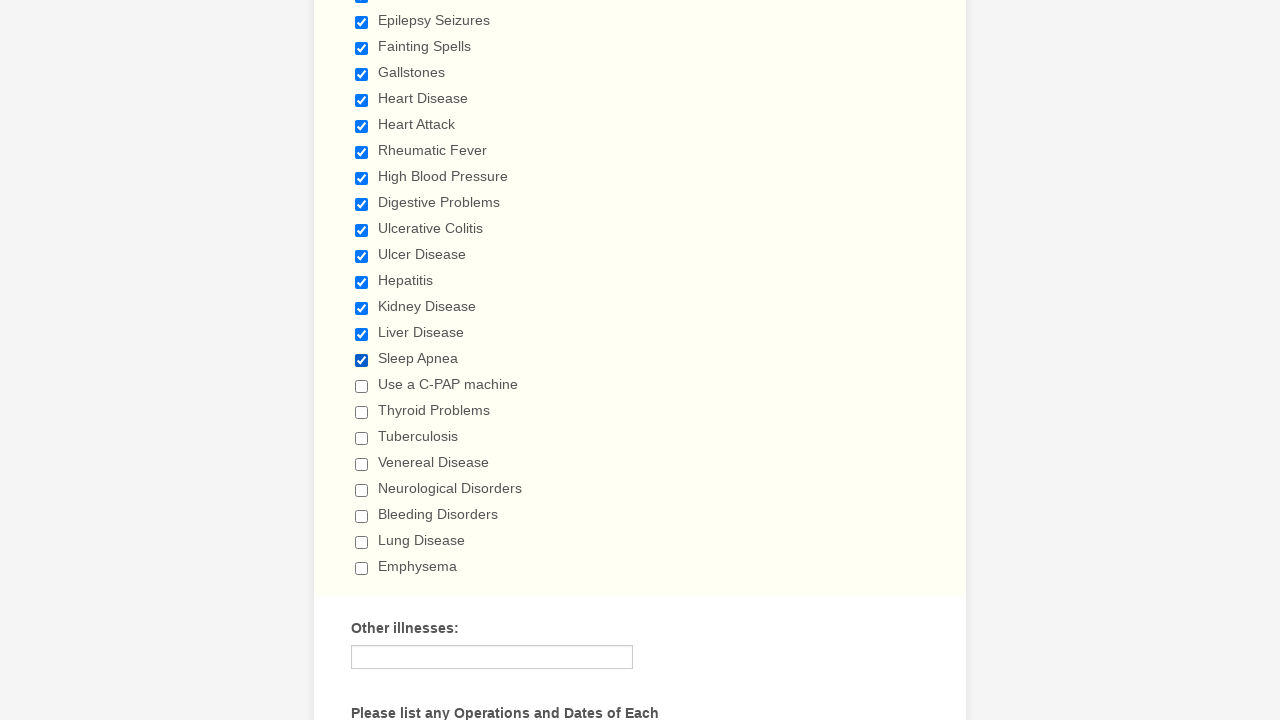

Selected unchecked checkbox at index 21 at (362, 386) on div.form-single-column input[type='checkbox'] >> nth=21
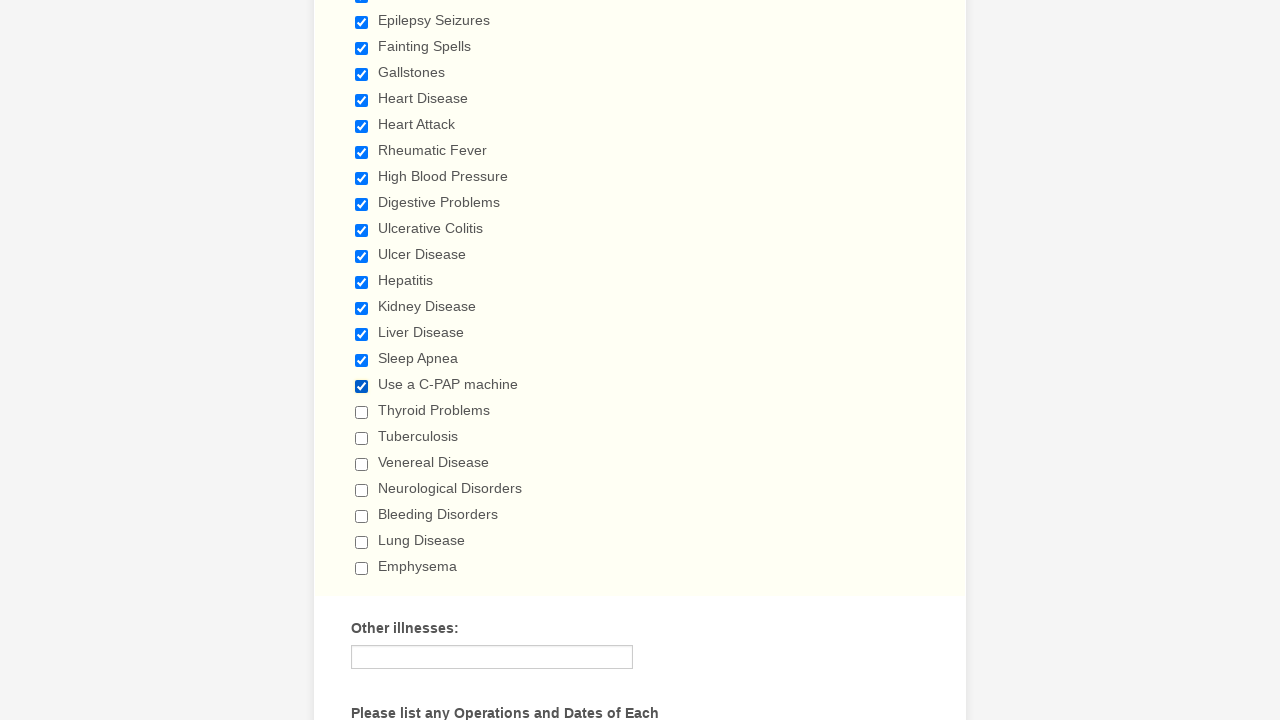

Selected unchecked checkbox at index 22 at (362, 412) on div.form-single-column input[type='checkbox'] >> nth=22
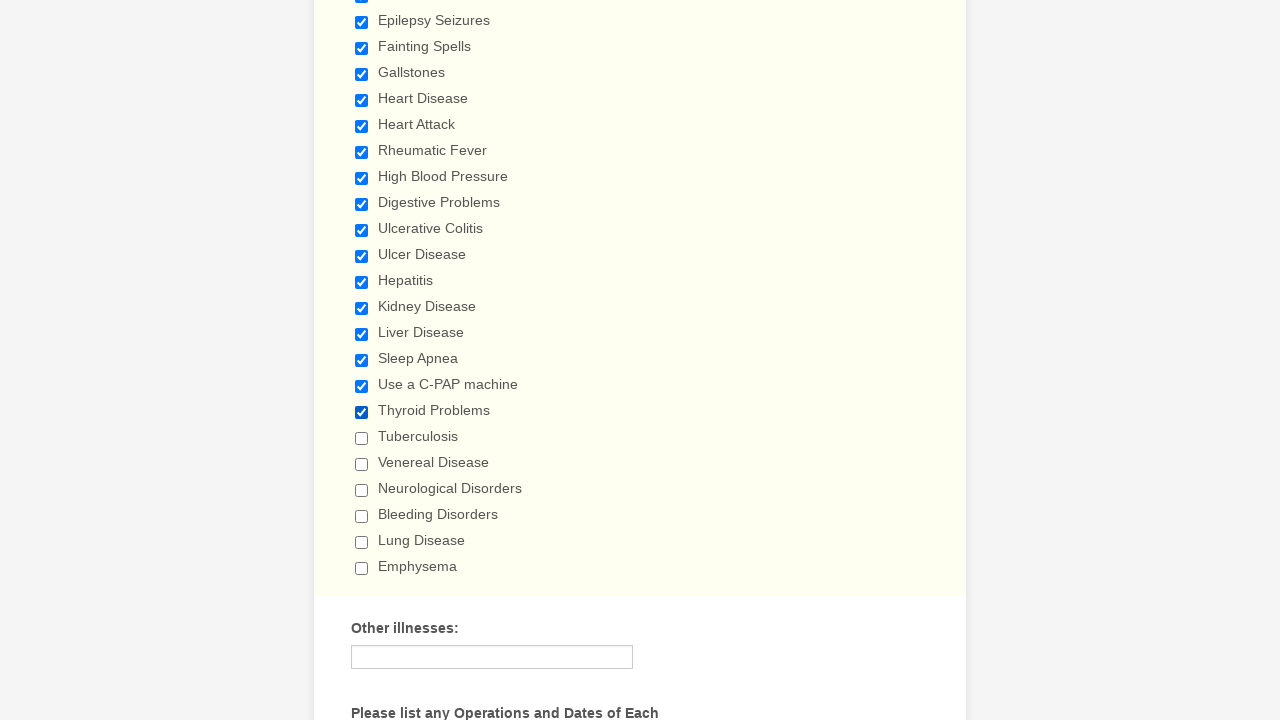

Selected unchecked checkbox at index 23 at (362, 438) on div.form-single-column input[type='checkbox'] >> nth=23
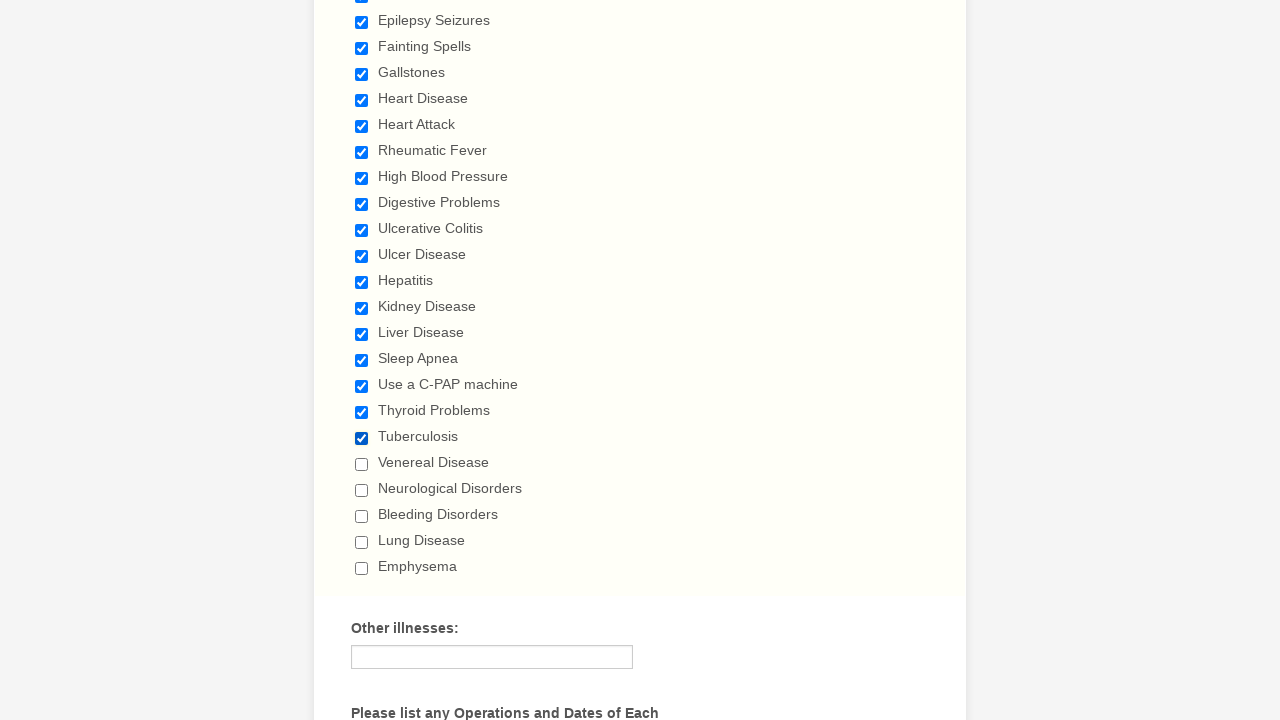

Selected unchecked checkbox at index 24 at (362, 464) on div.form-single-column input[type='checkbox'] >> nth=24
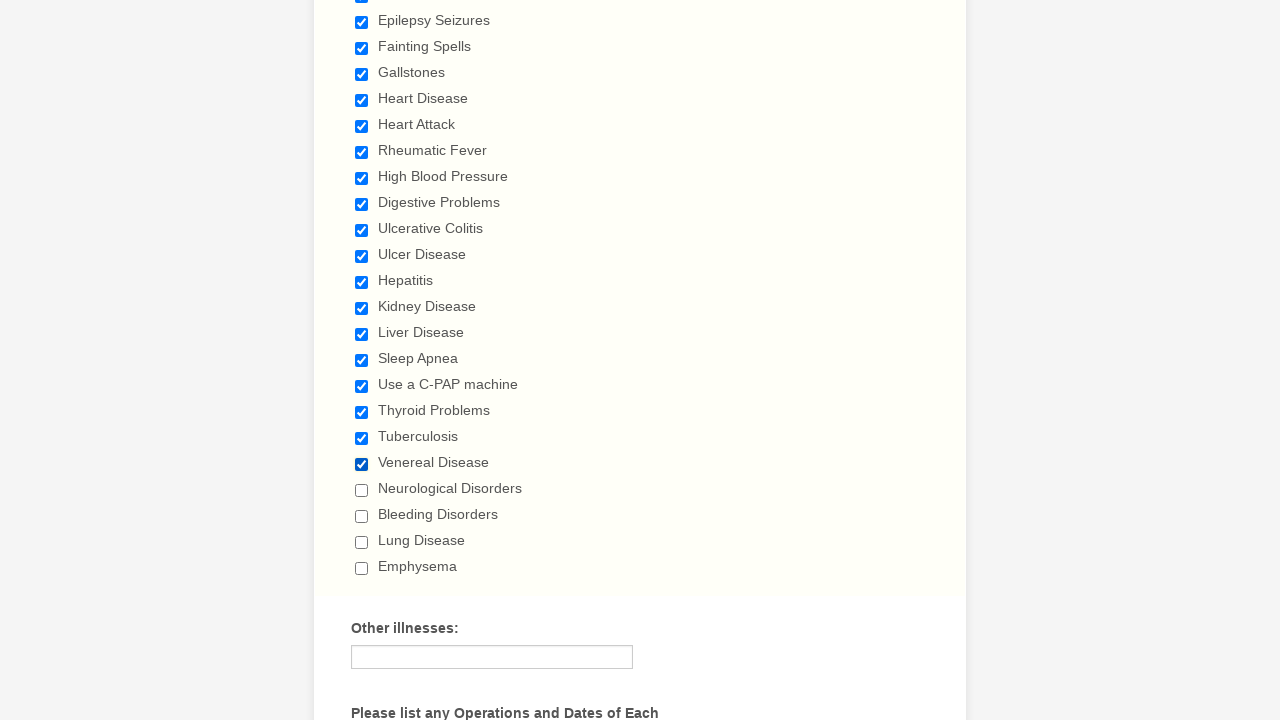

Selected unchecked checkbox at index 25 at (362, 490) on div.form-single-column input[type='checkbox'] >> nth=25
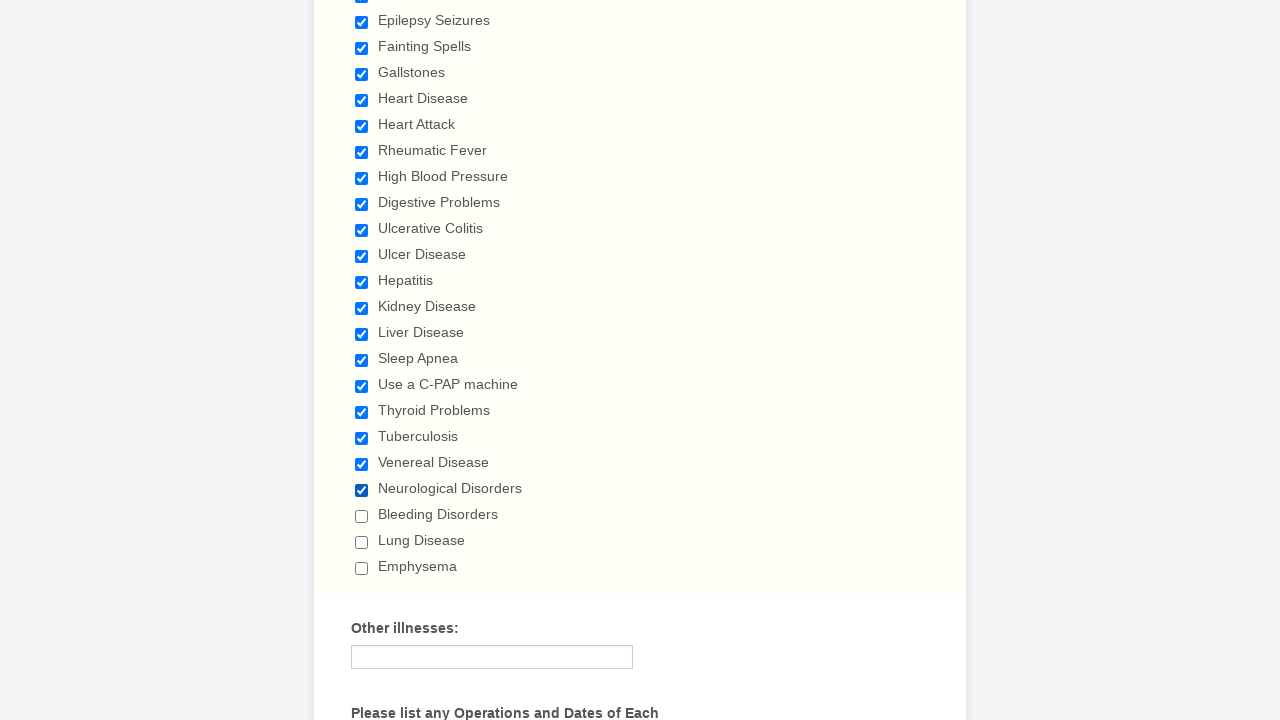

Selected unchecked checkbox at index 26 at (362, 516) on div.form-single-column input[type='checkbox'] >> nth=26
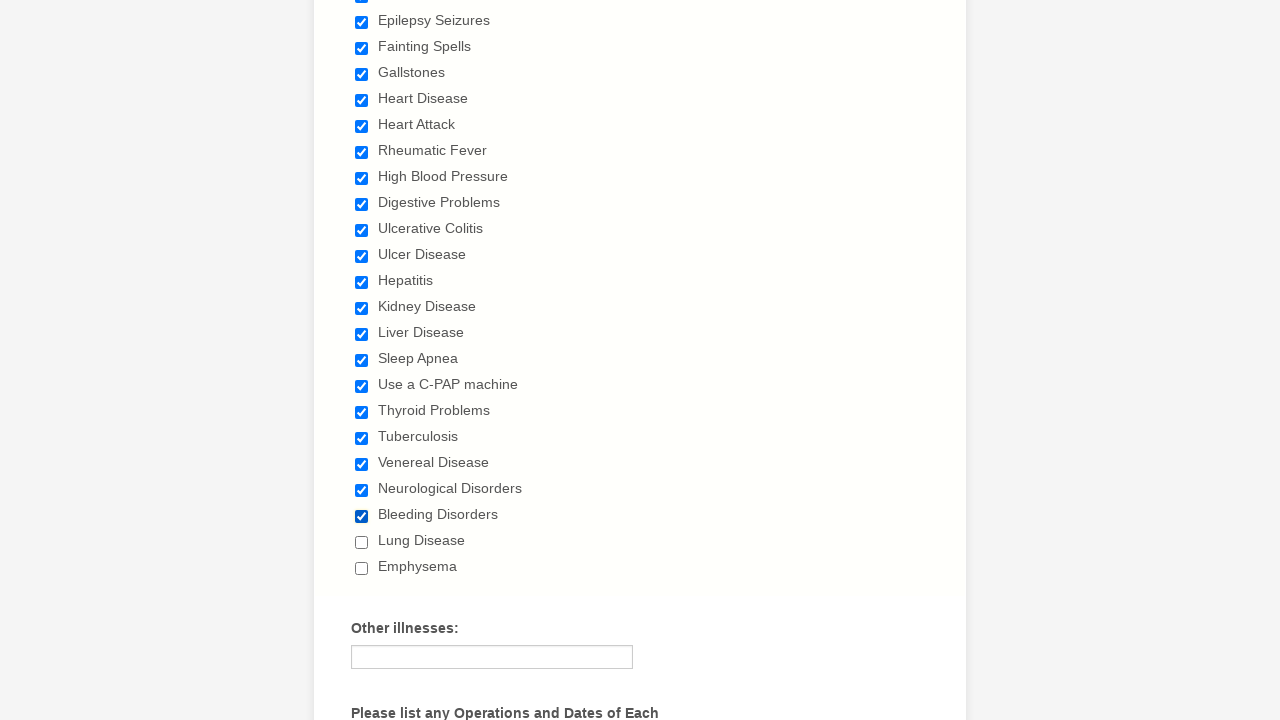

Selected unchecked checkbox at index 27 at (362, 542) on div.form-single-column input[type='checkbox'] >> nth=27
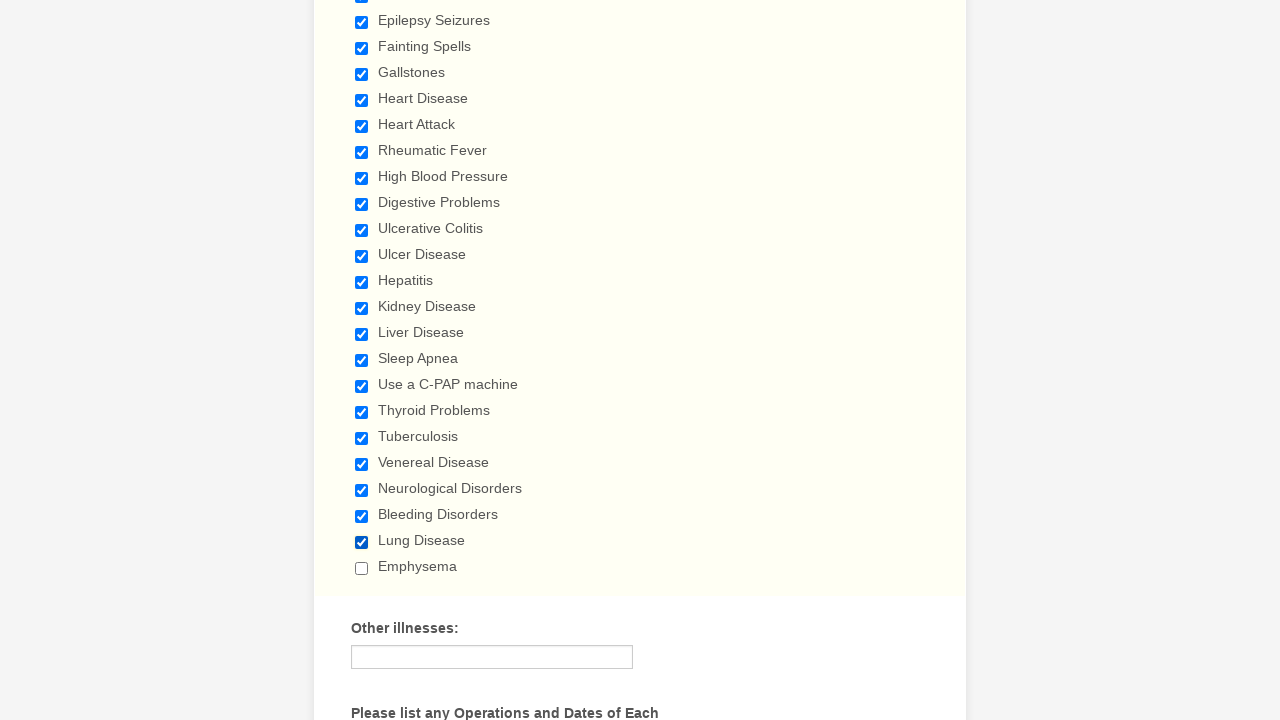

Selected unchecked checkbox at index 28 at (362, 568) on div.form-single-column input[type='checkbox'] >> nth=28
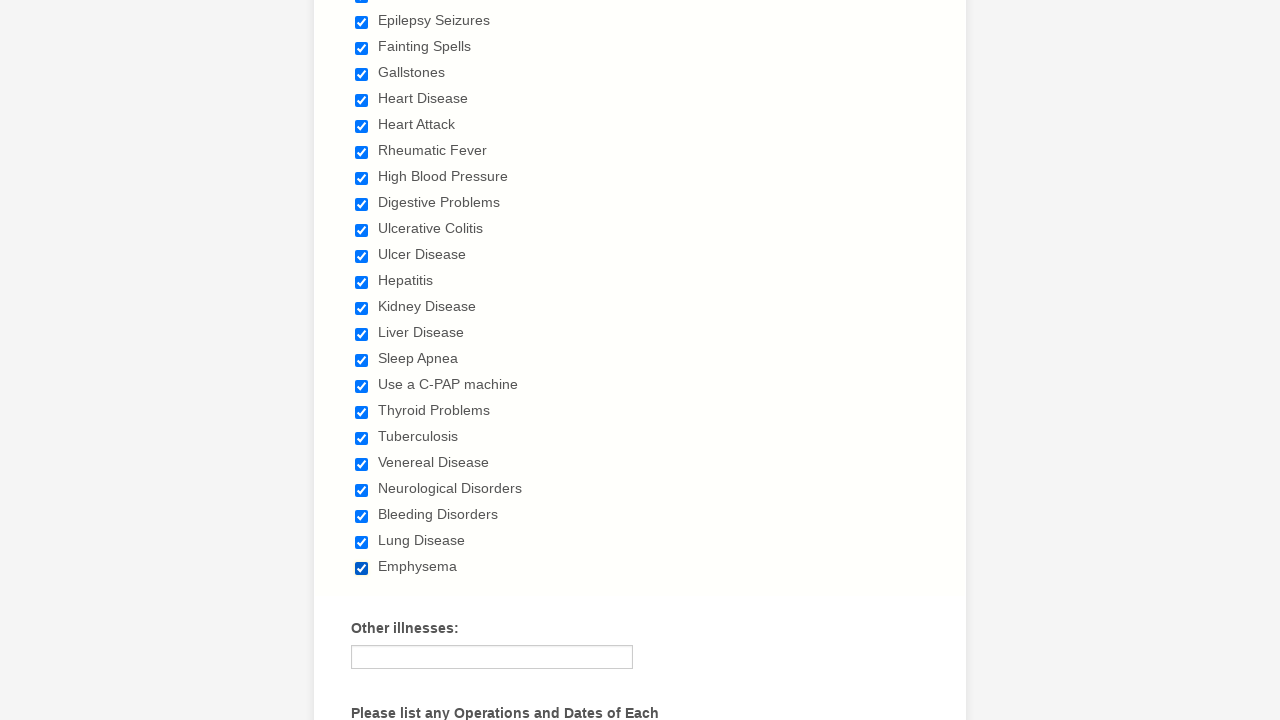

Deselected checked checkbox at index 0 at (362, 360) on div.form-single-column input[type='checkbox'] >> nth=0
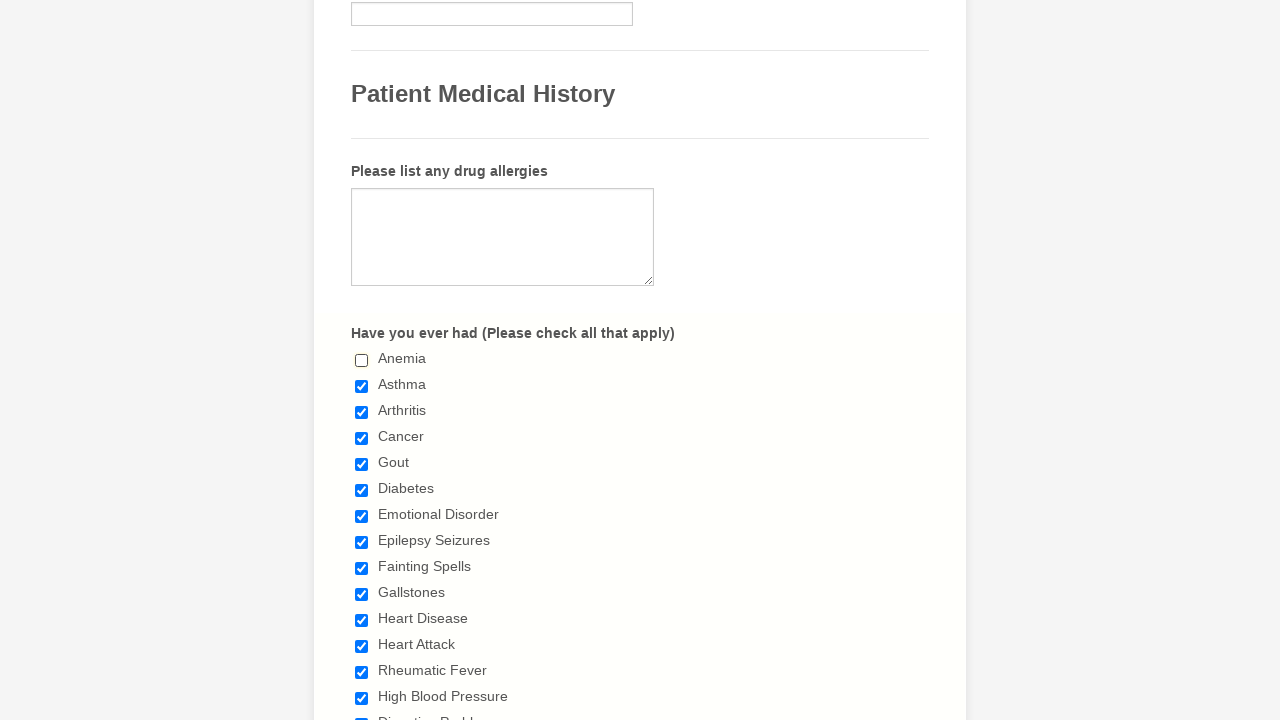

Deselected checked checkbox at index 1 at (362, 386) on div.form-single-column input[type='checkbox'] >> nth=1
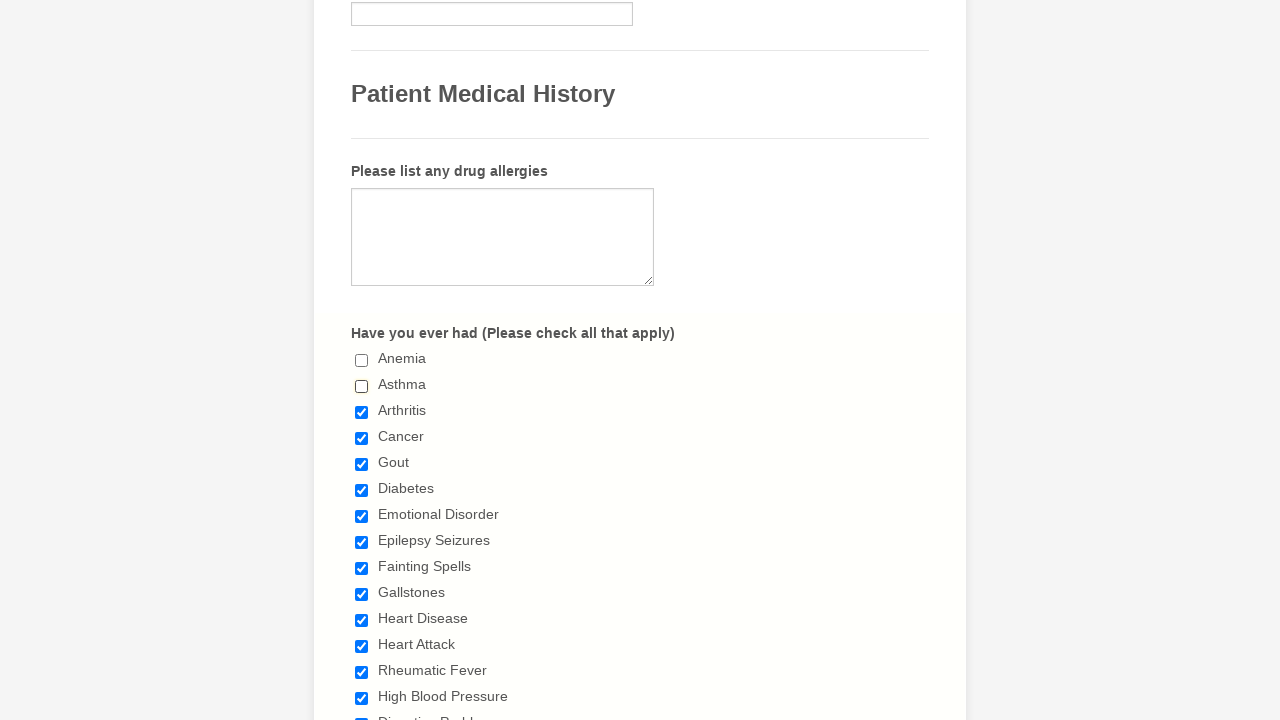

Deselected checked checkbox at index 2 at (362, 412) on div.form-single-column input[type='checkbox'] >> nth=2
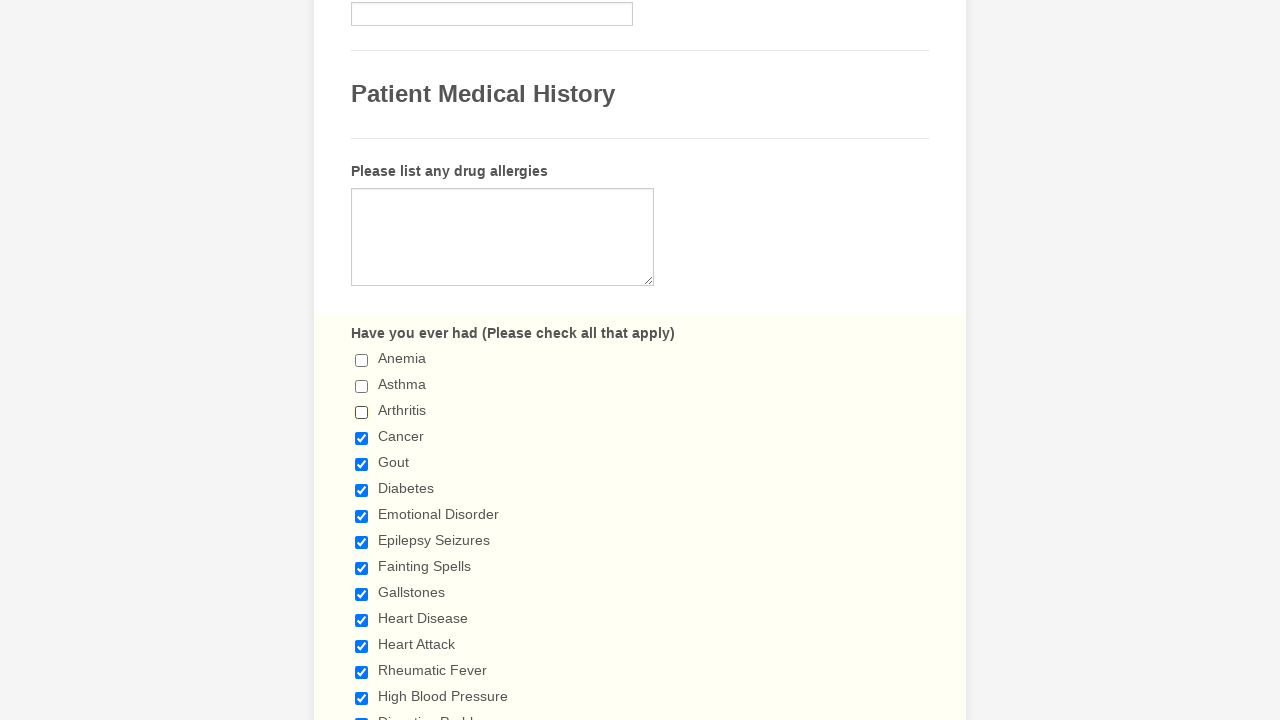

Deselected checked checkbox at index 3 at (362, 438) on div.form-single-column input[type='checkbox'] >> nth=3
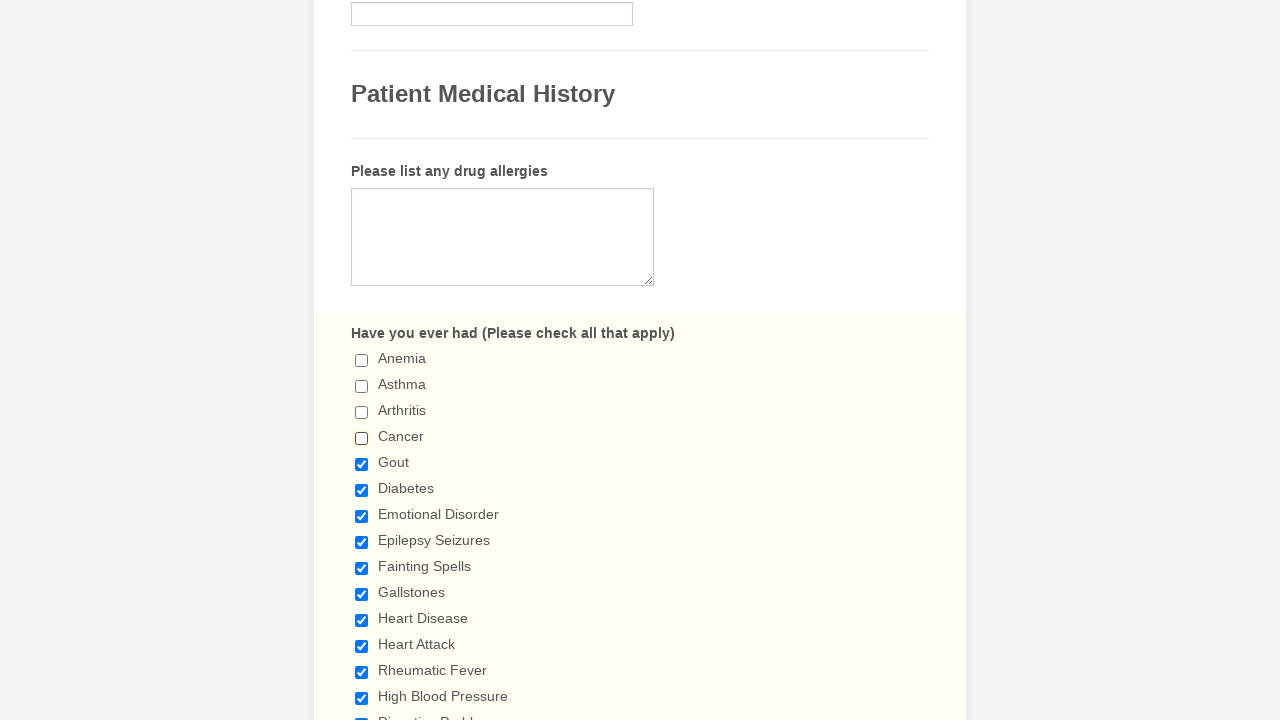

Deselected checked checkbox at index 4 at (362, 464) on div.form-single-column input[type='checkbox'] >> nth=4
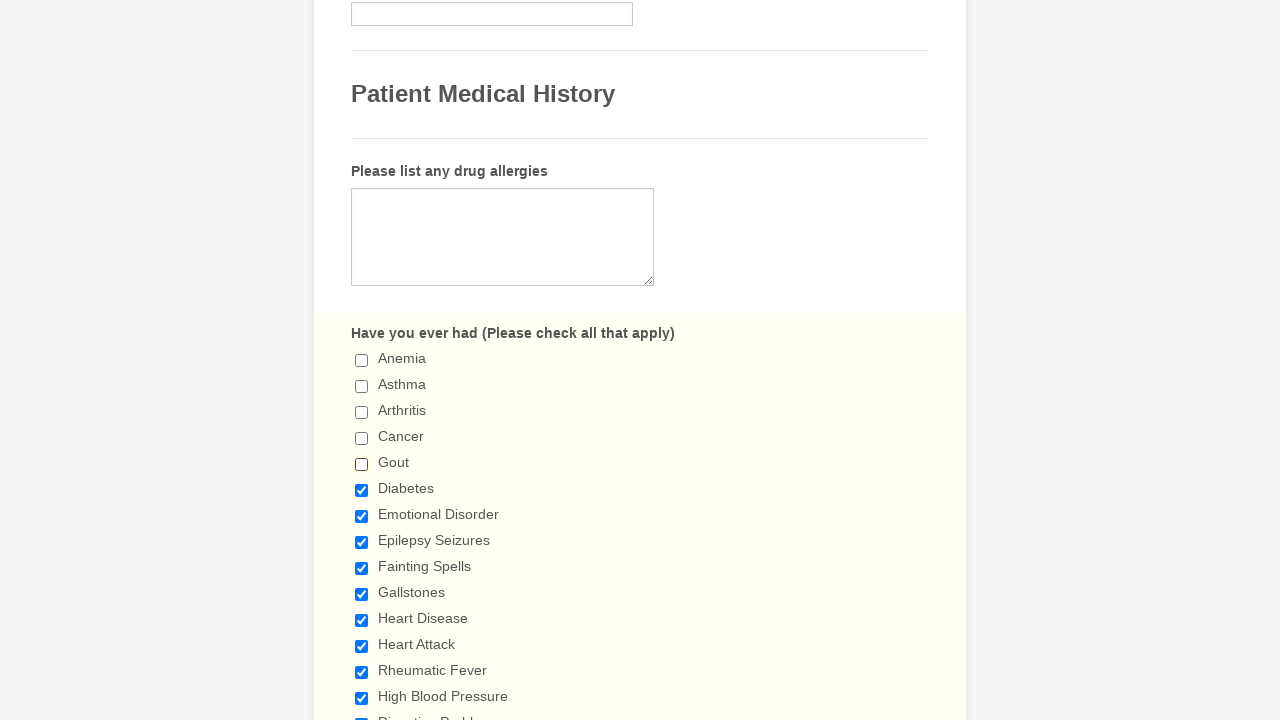

Deselected checked checkbox at index 5 at (362, 490) on div.form-single-column input[type='checkbox'] >> nth=5
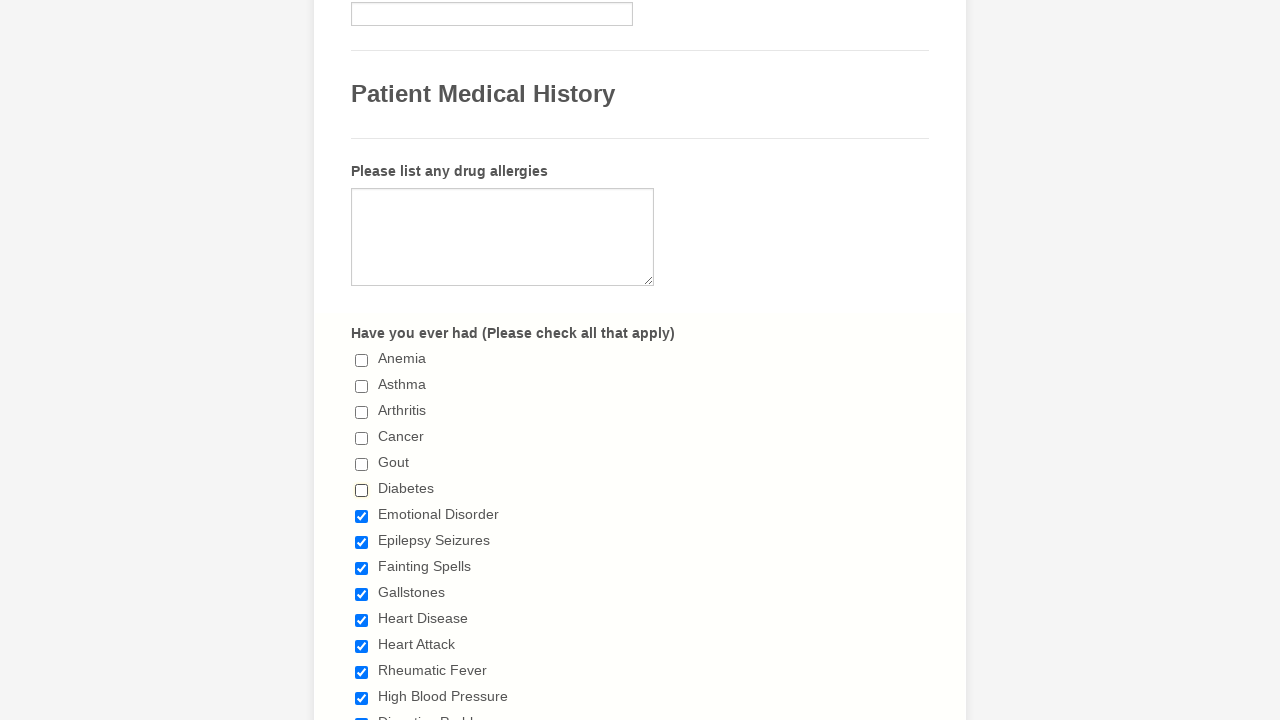

Deselected checked checkbox at index 6 at (362, 516) on div.form-single-column input[type='checkbox'] >> nth=6
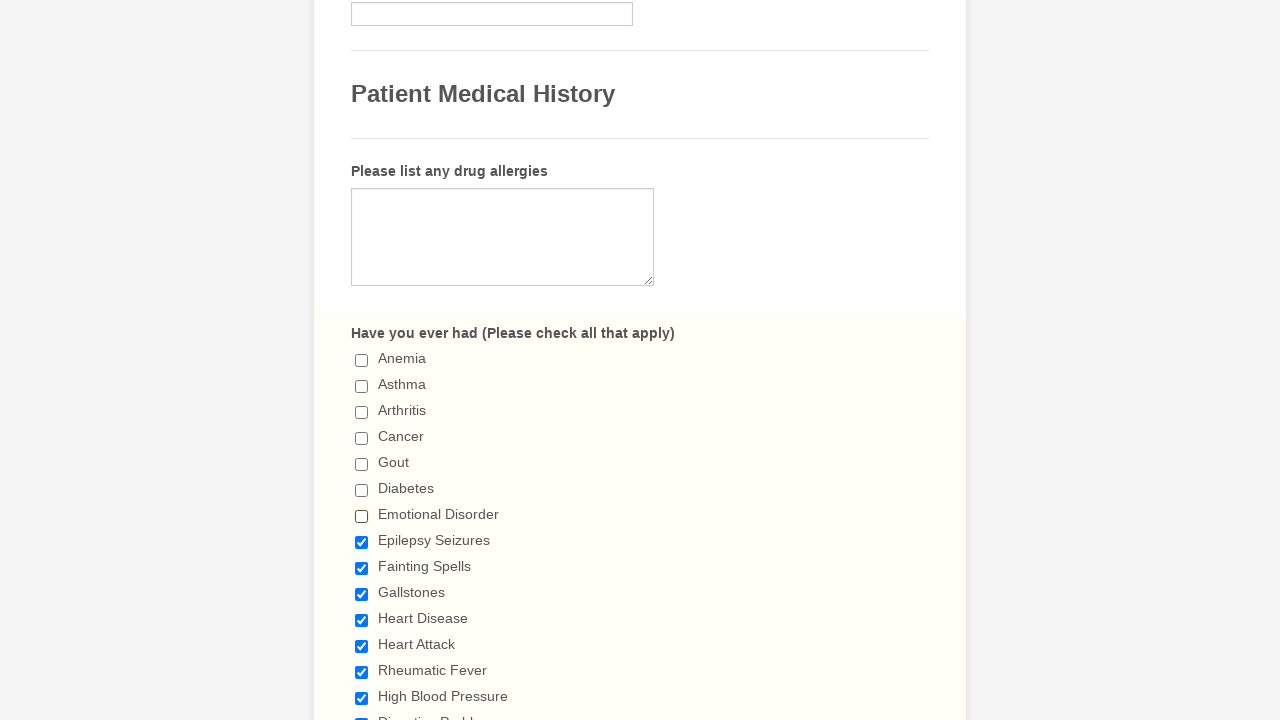

Deselected checked checkbox at index 7 at (362, 542) on div.form-single-column input[type='checkbox'] >> nth=7
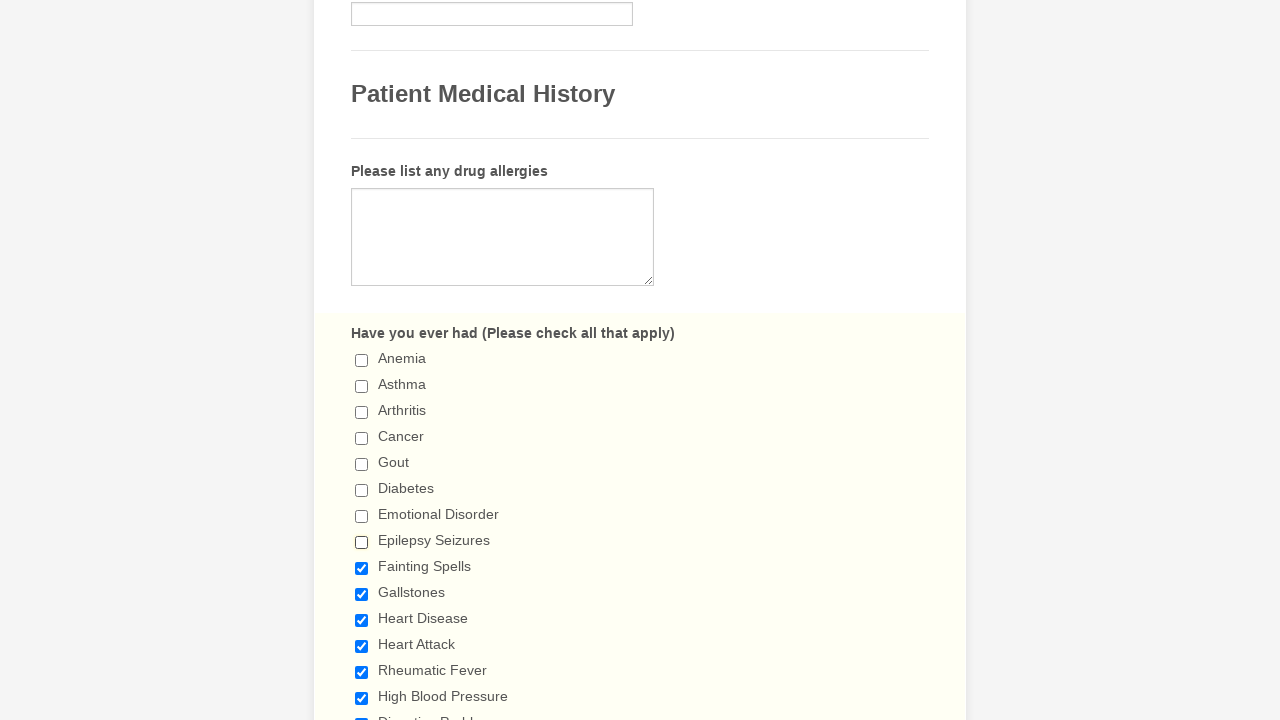

Deselected checked checkbox at index 8 at (362, 568) on div.form-single-column input[type='checkbox'] >> nth=8
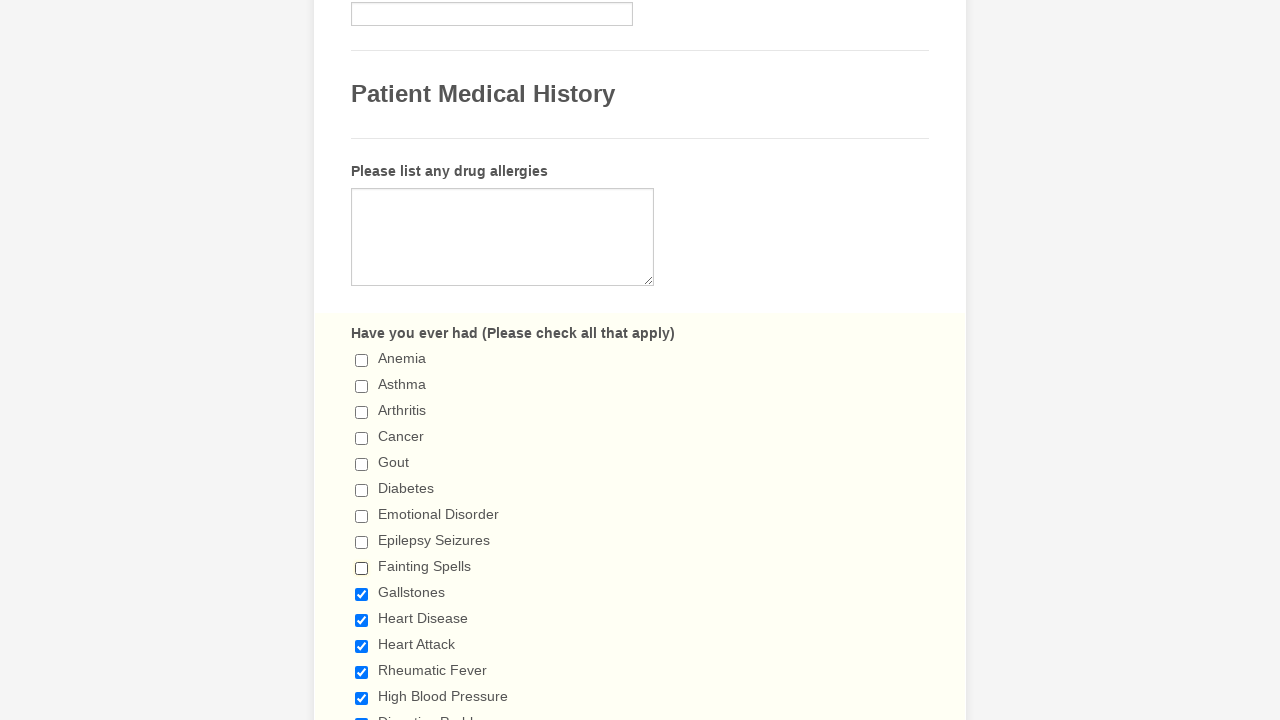

Deselected checked checkbox at index 9 at (362, 594) on div.form-single-column input[type='checkbox'] >> nth=9
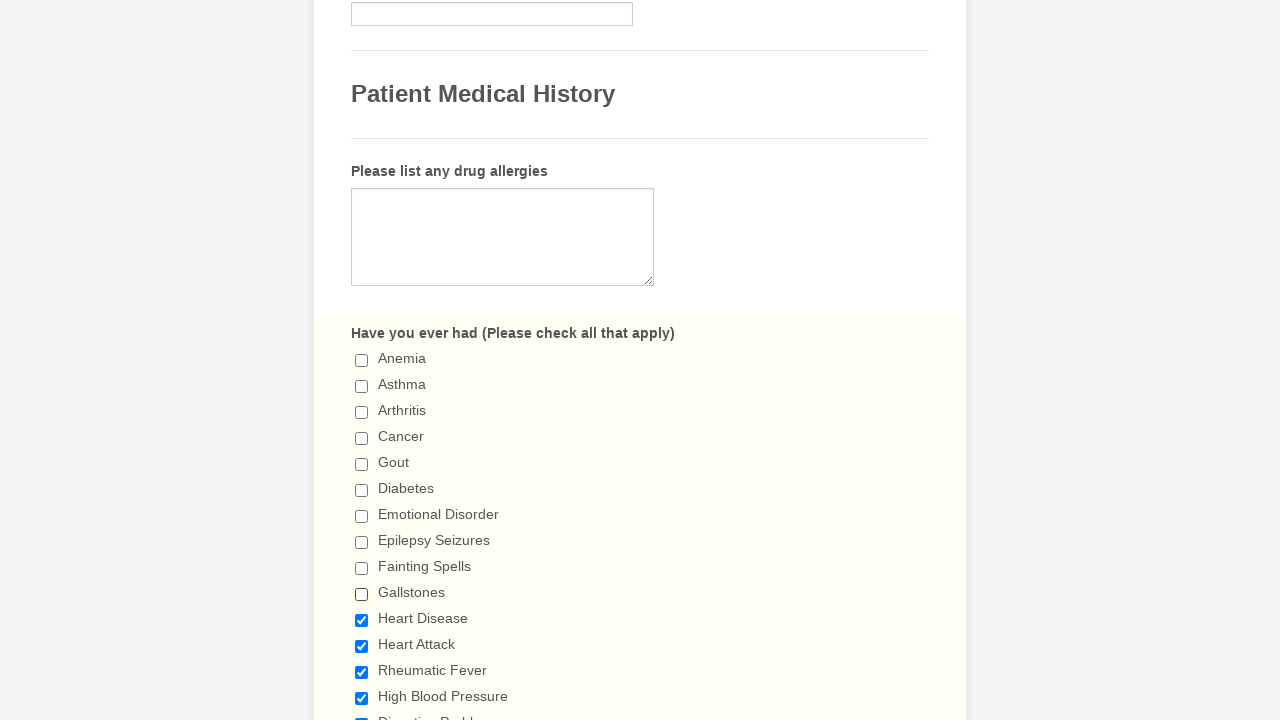

Deselected checked checkbox at index 10 at (362, 620) on div.form-single-column input[type='checkbox'] >> nth=10
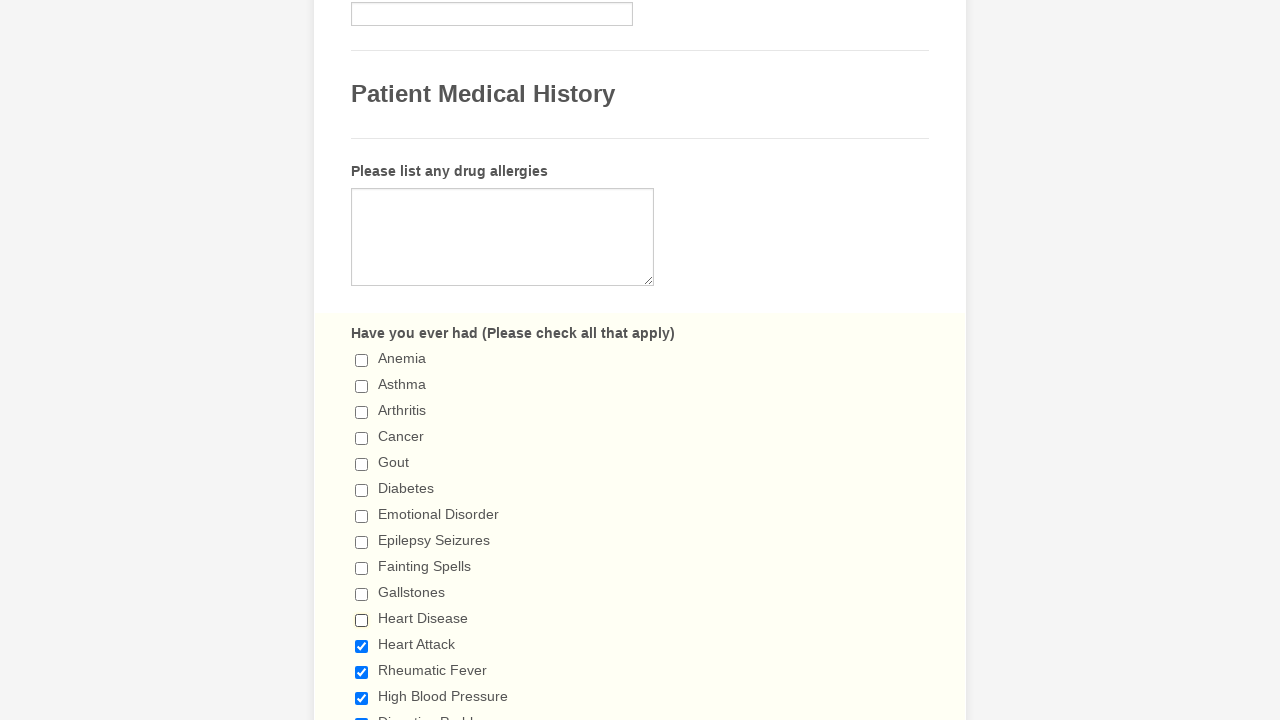

Deselected checked checkbox at index 11 at (362, 646) on div.form-single-column input[type='checkbox'] >> nth=11
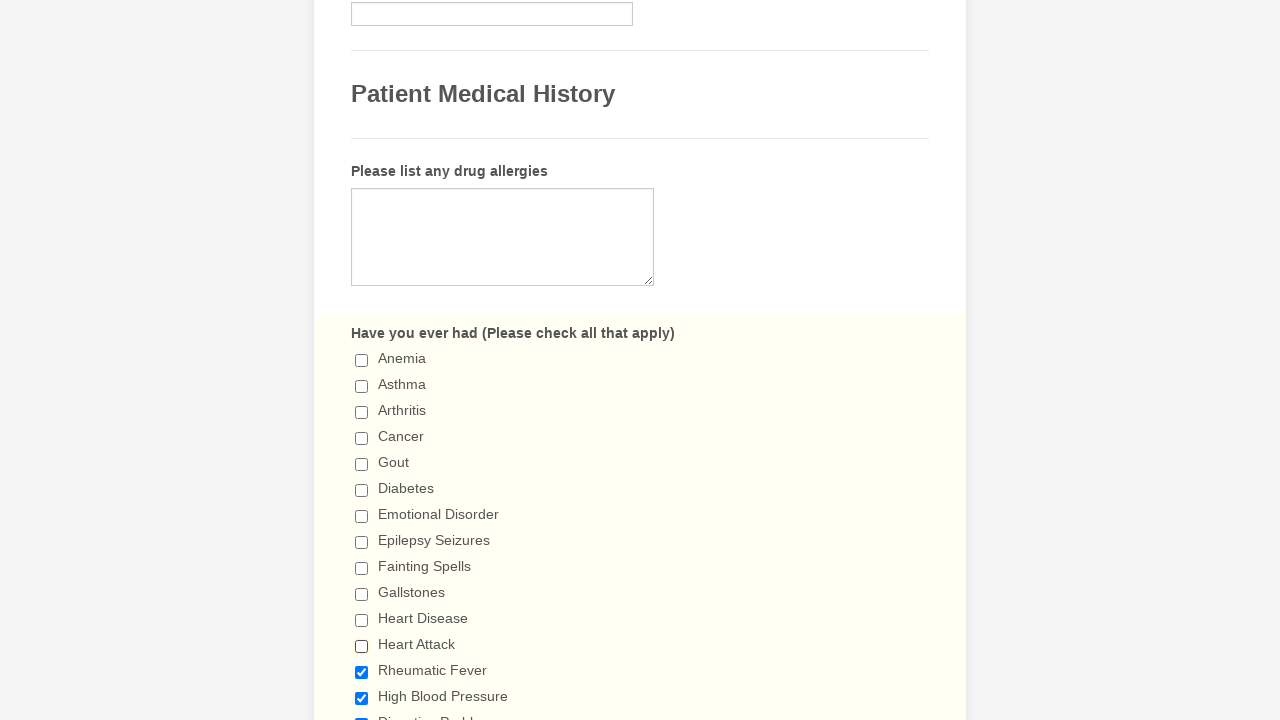

Deselected checked checkbox at index 12 at (362, 672) on div.form-single-column input[type='checkbox'] >> nth=12
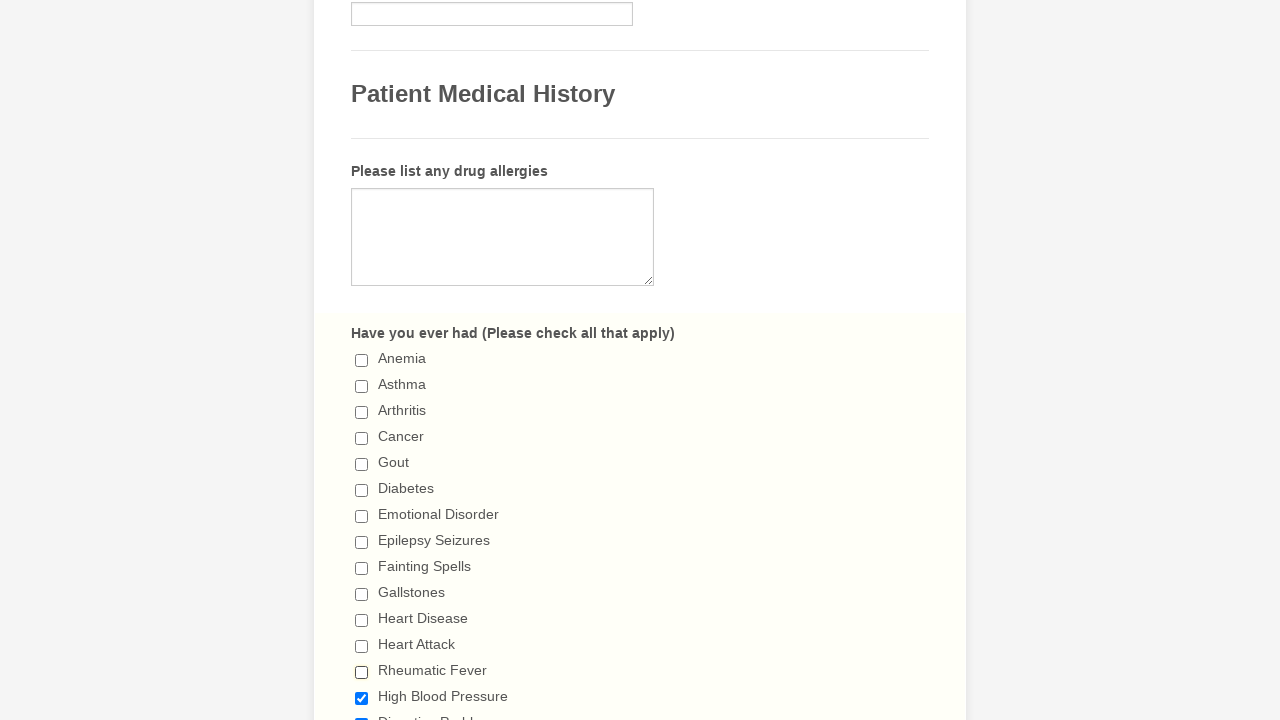

Deselected checked checkbox at index 13 at (362, 698) on div.form-single-column input[type='checkbox'] >> nth=13
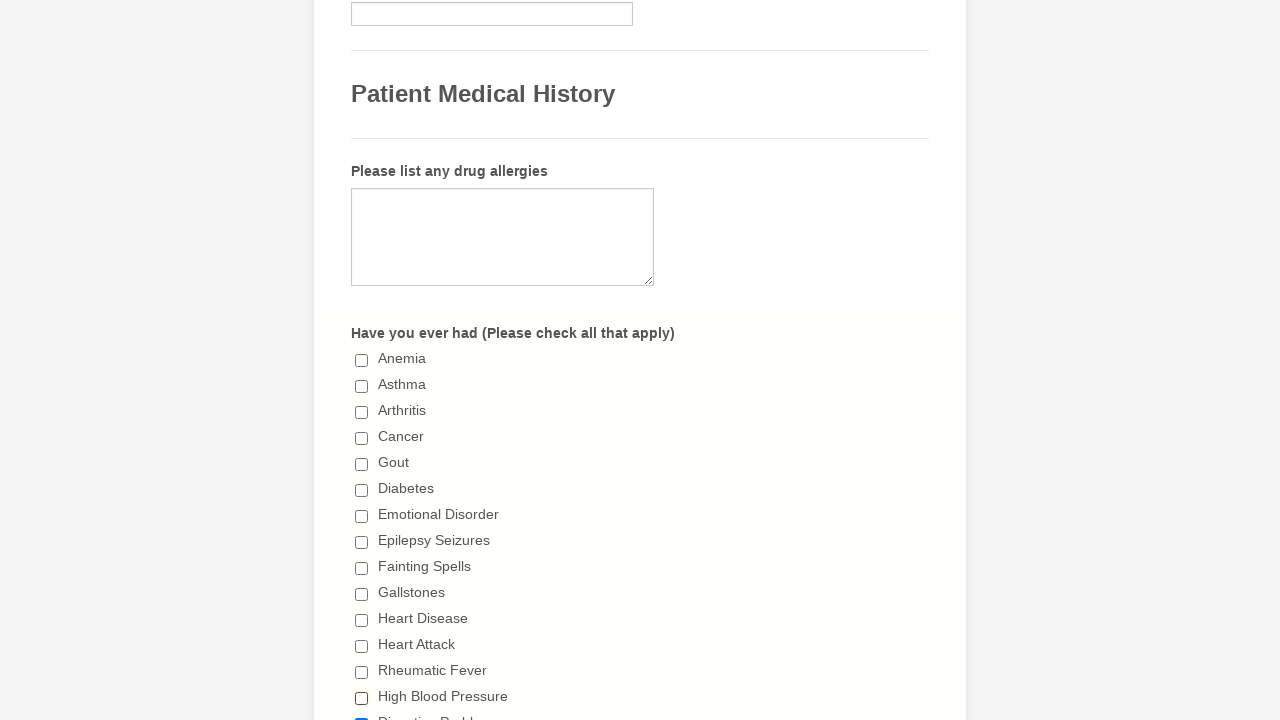

Deselected checked checkbox at index 14 at (362, 714) on div.form-single-column input[type='checkbox'] >> nth=14
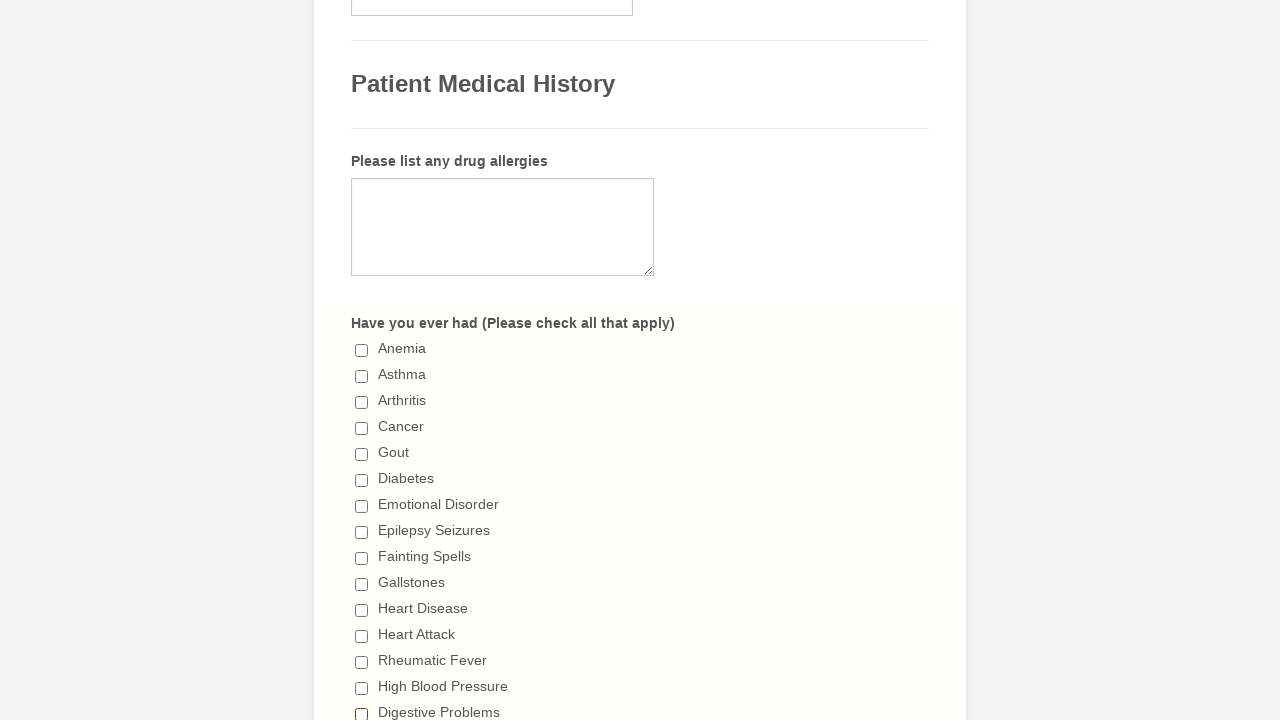

Deselected checked checkbox at index 15 at (362, 360) on div.form-single-column input[type='checkbox'] >> nth=15
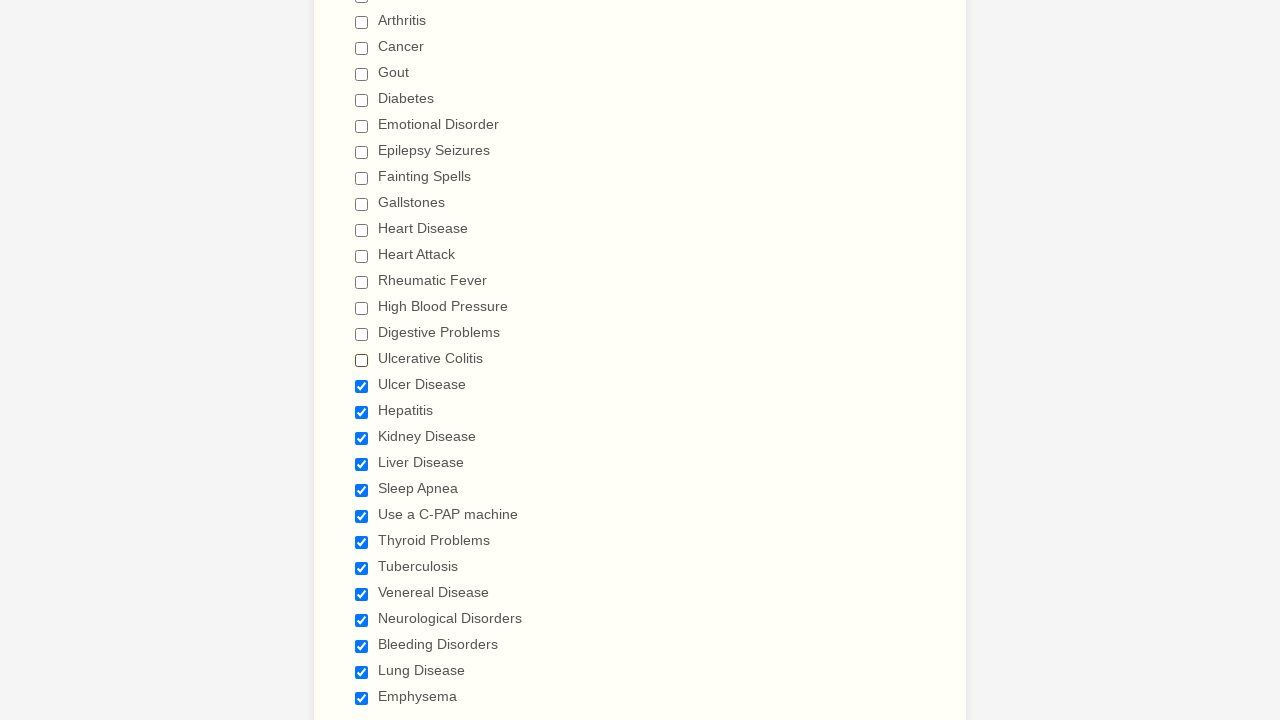

Deselected checked checkbox at index 16 at (362, 386) on div.form-single-column input[type='checkbox'] >> nth=16
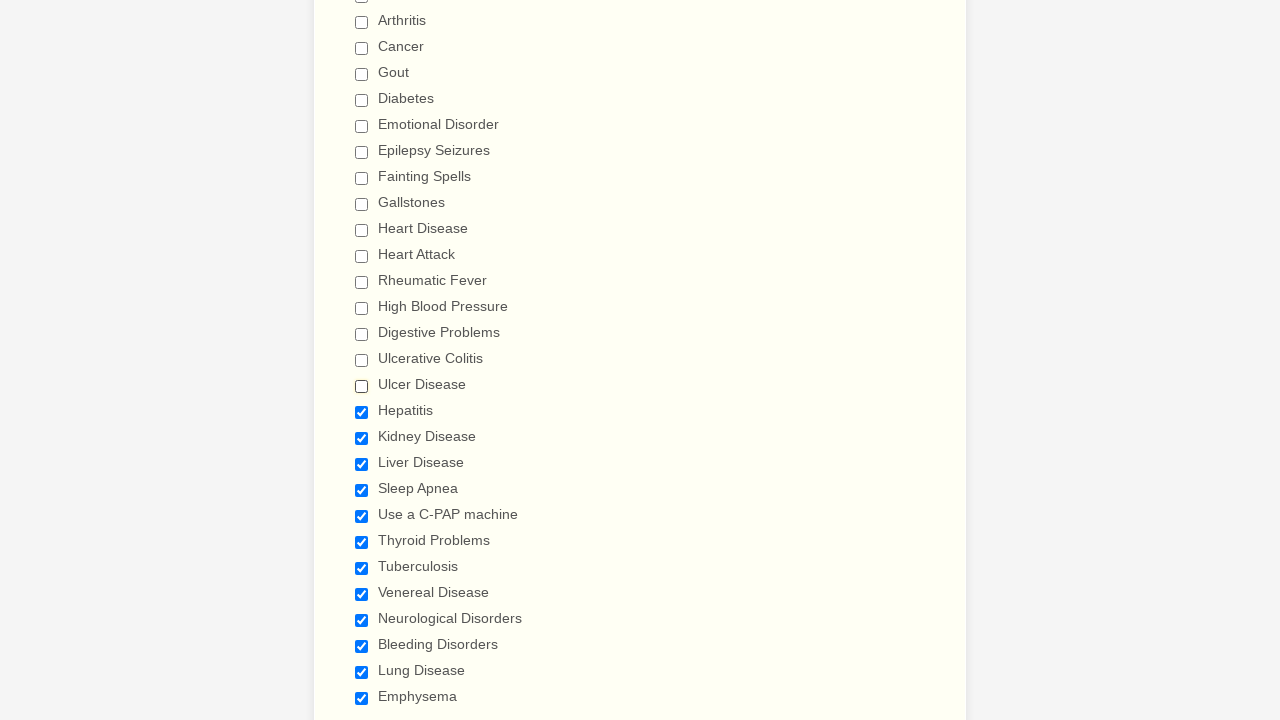

Deselected checked checkbox at index 17 at (362, 412) on div.form-single-column input[type='checkbox'] >> nth=17
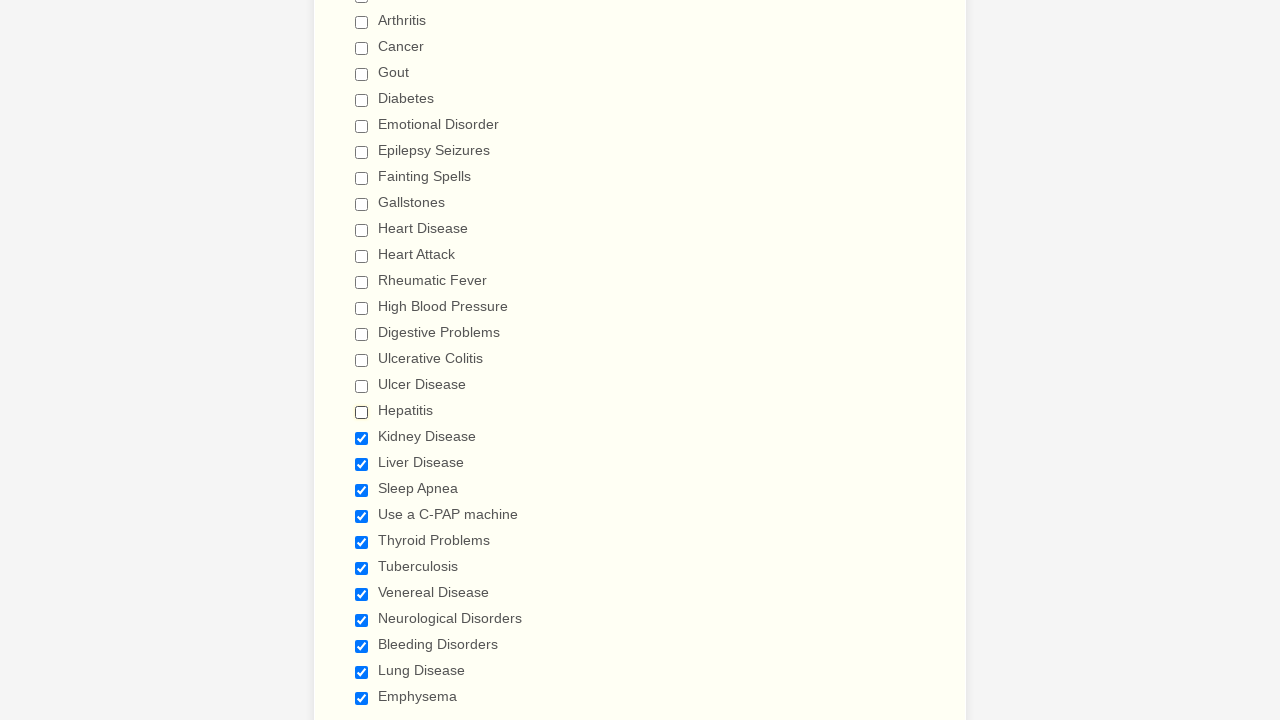

Deselected checked checkbox at index 18 at (362, 438) on div.form-single-column input[type='checkbox'] >> nth=18
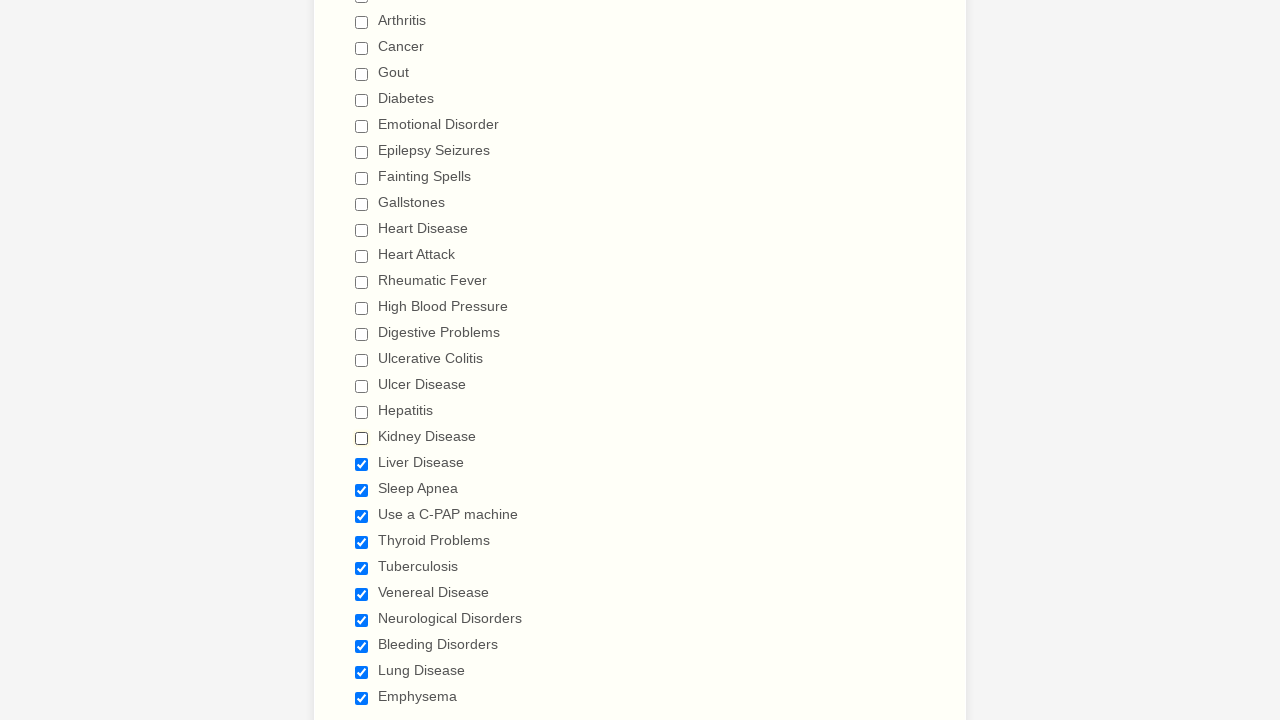

Deselected checked checkbox at index 19 at (362, 464) on div.form-single-column input[type='checkbox'] >> nth=19
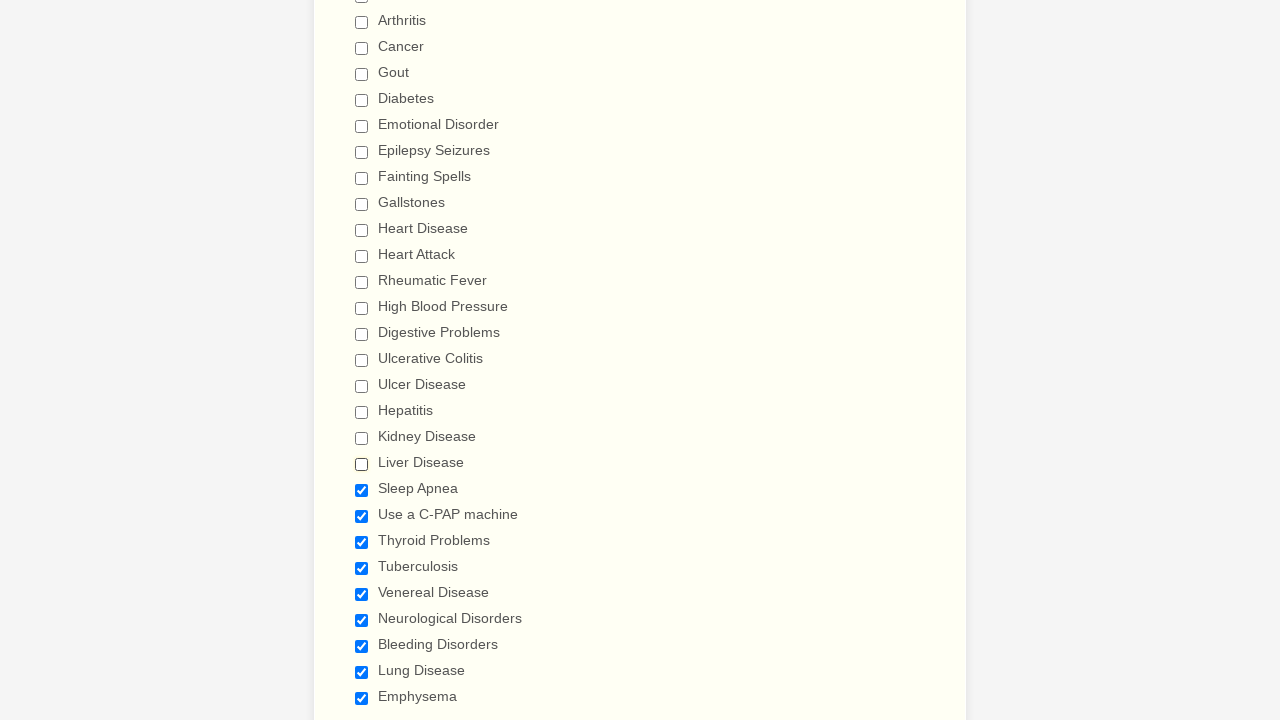

Deselected checked checkbox at index 20 at (362, 490) on div.form-single-column input[type='checkbox'] >> nth=20
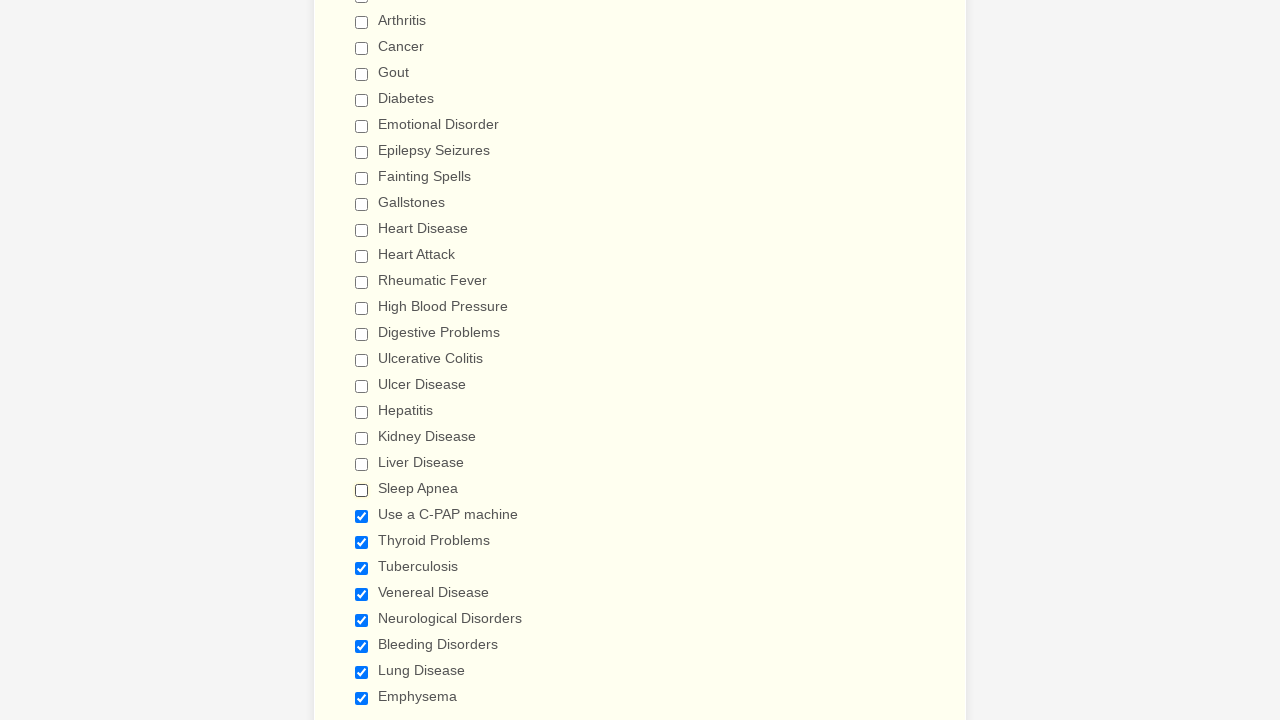

Deselected checked checkbox at index 21 at (362, 516) on div.form-single-column input[type='checkbox'] >> nth=21
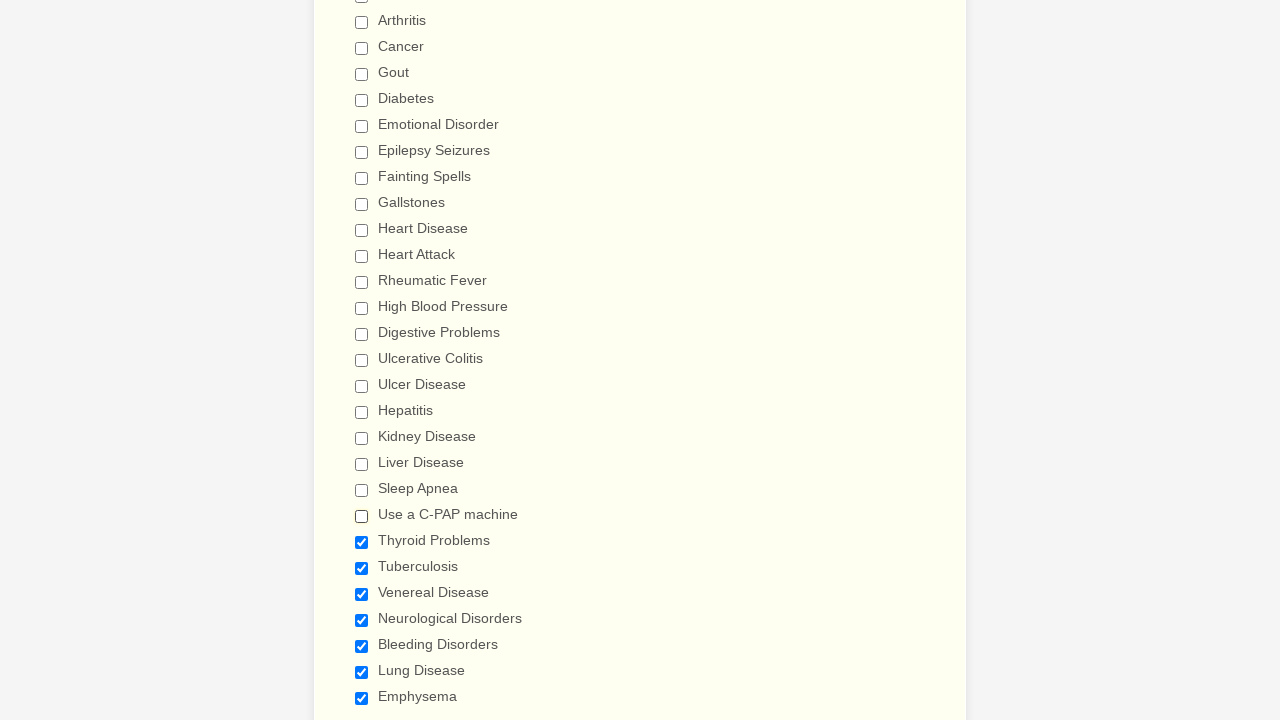

Deselected checked checkbox at index 22 at (362, 542) on div.form-single-column input[type='checkbox'] >> nth=22
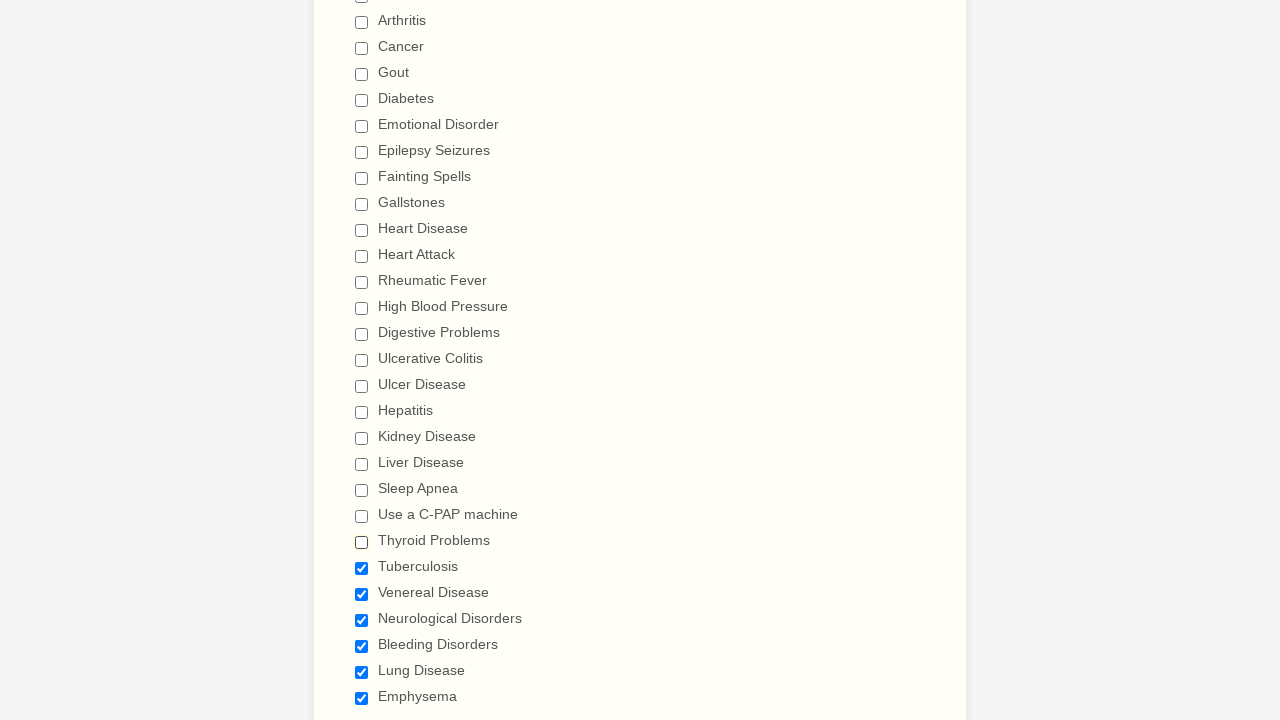

Deselected checked checkbox at index 23 at (362, 568) on div.form-single-column input[type='checkbox'] >> nth=23
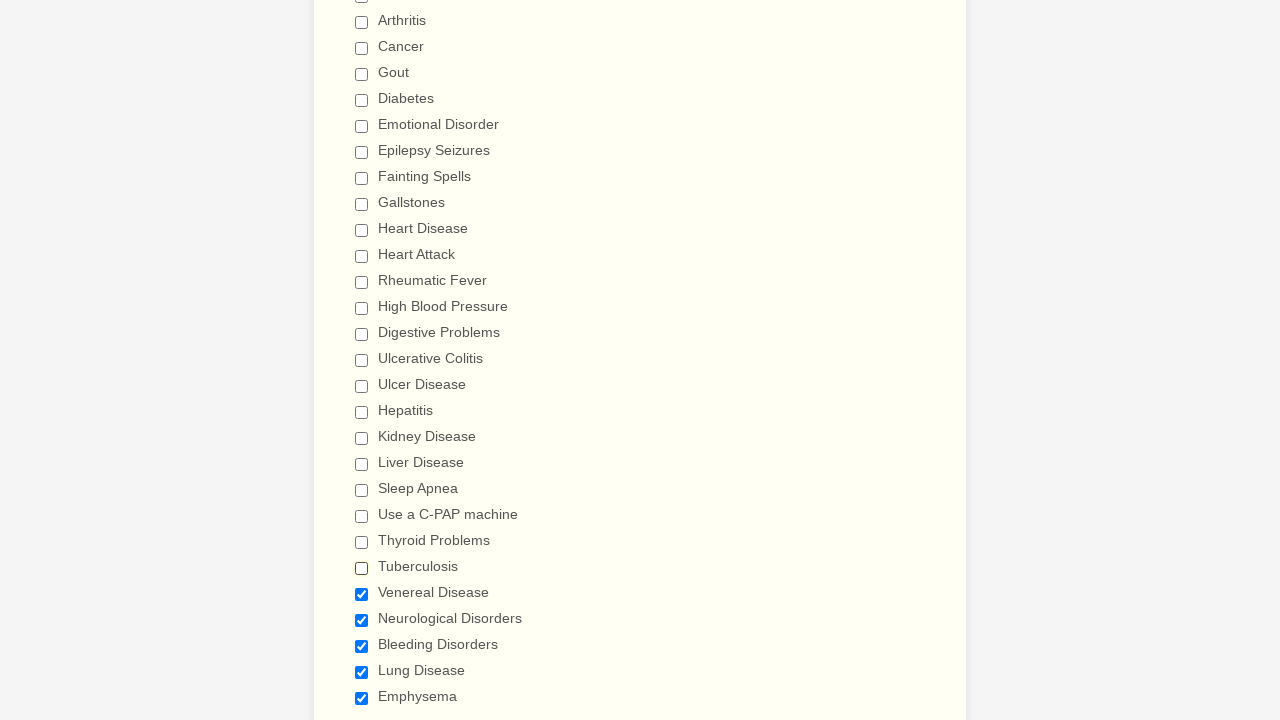

Deselected checked checkbox at index 24 at (362, 594) on div.form-single-column input[type='checkbox'] >> nth=24
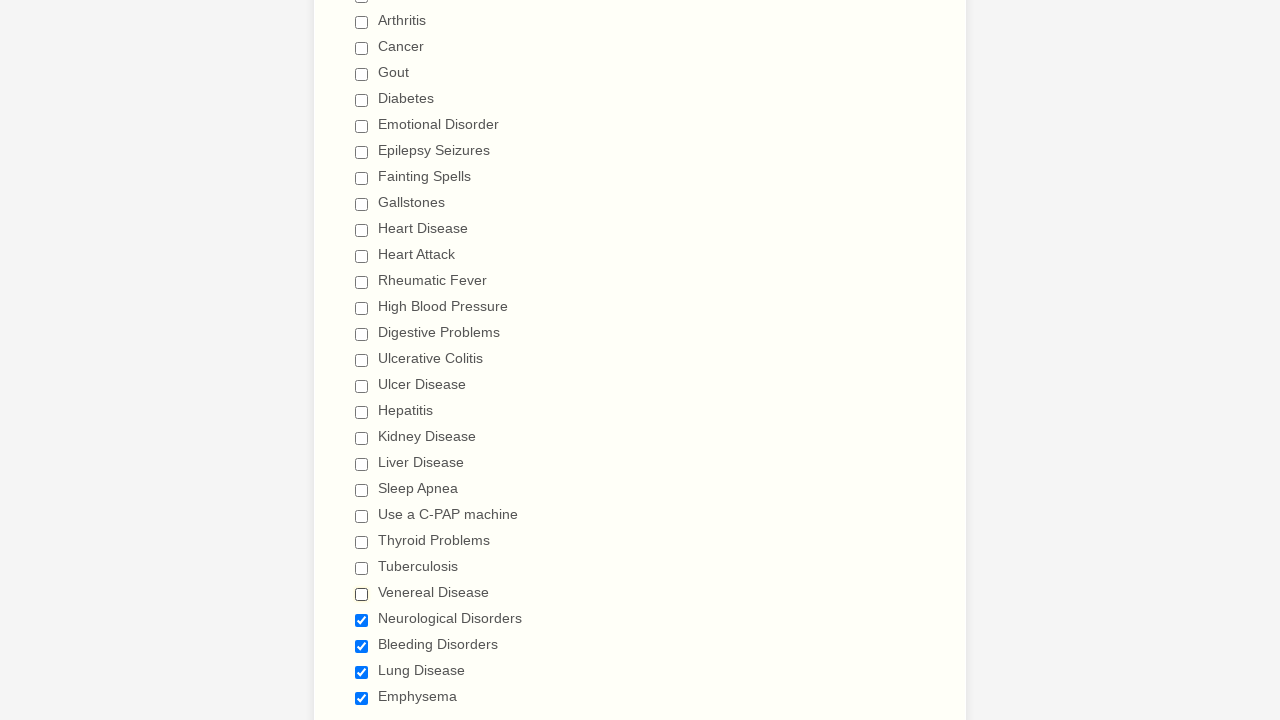

Deselected checked checkbox at index 25 at (362, 620) on div.form-single-column input[type='checkbox'] >> nth=25
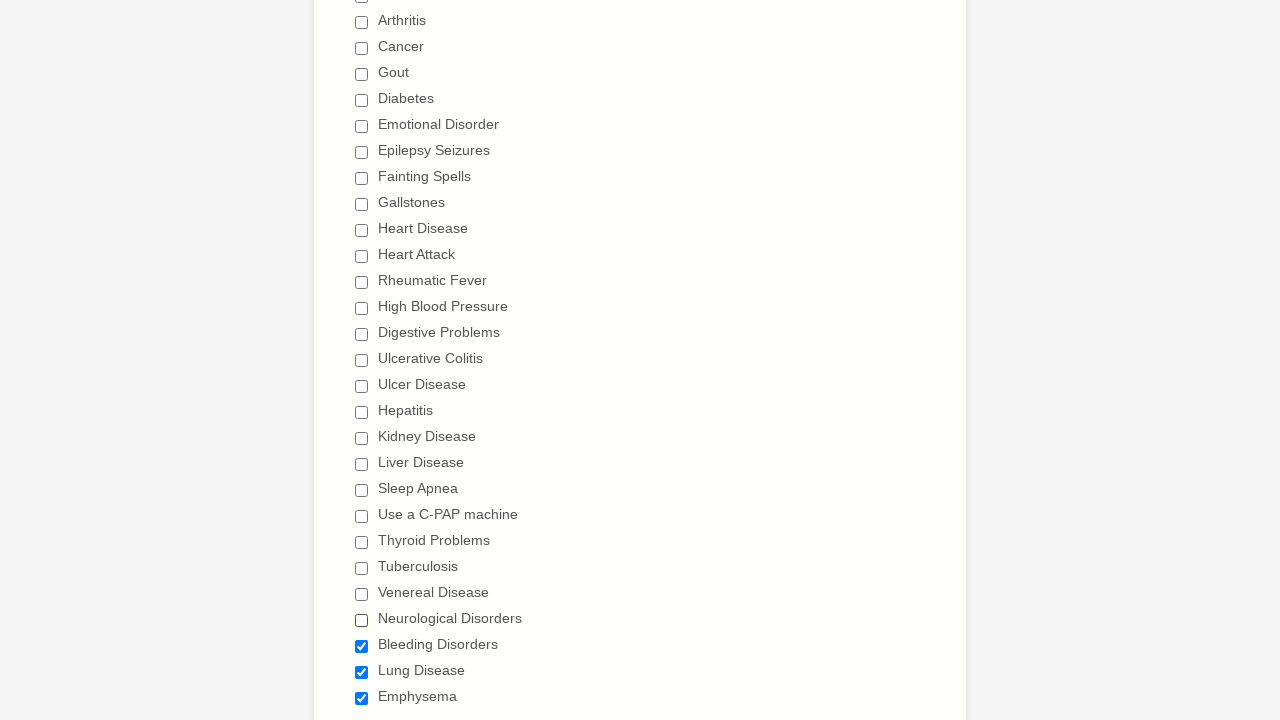

Deselected checked checkbox at index 26 at (362, 646) on div.form-single-column input[type='checkbox'] >> nth=26
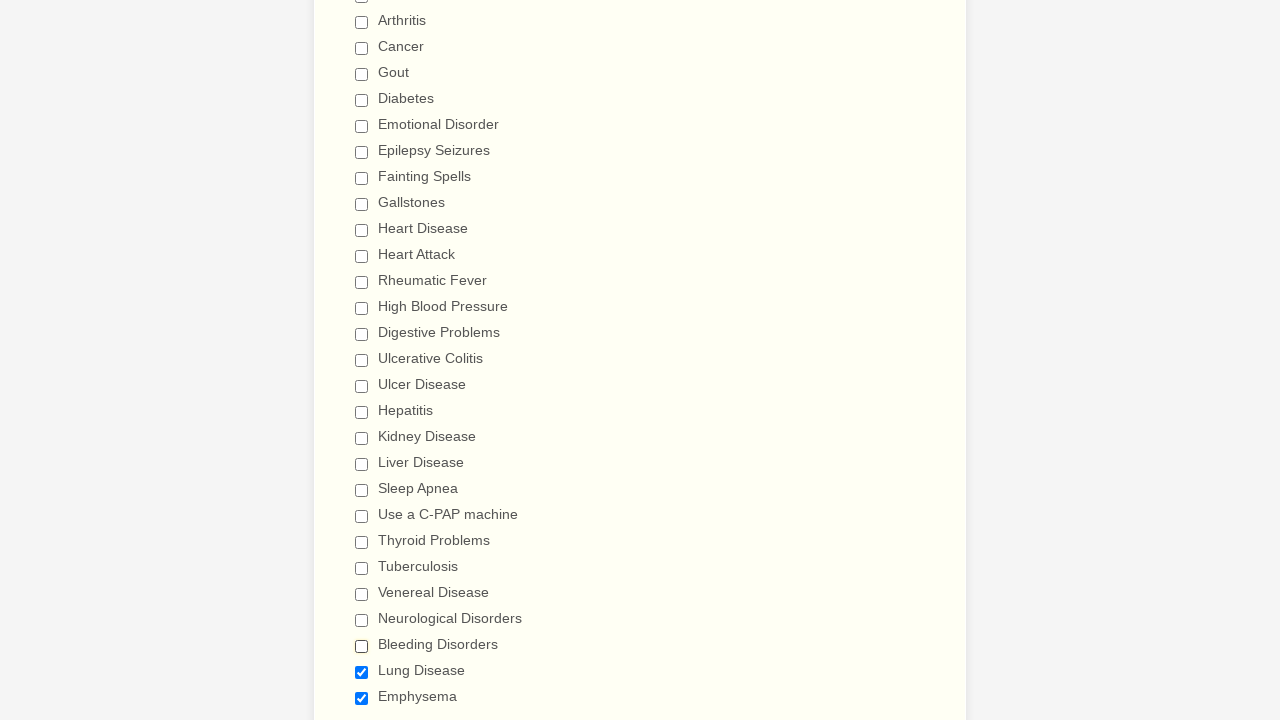

Deselected checked checkbox at index 27 at (362, 672) on div.form-single-column input[type='checkbox'] >> nth=27
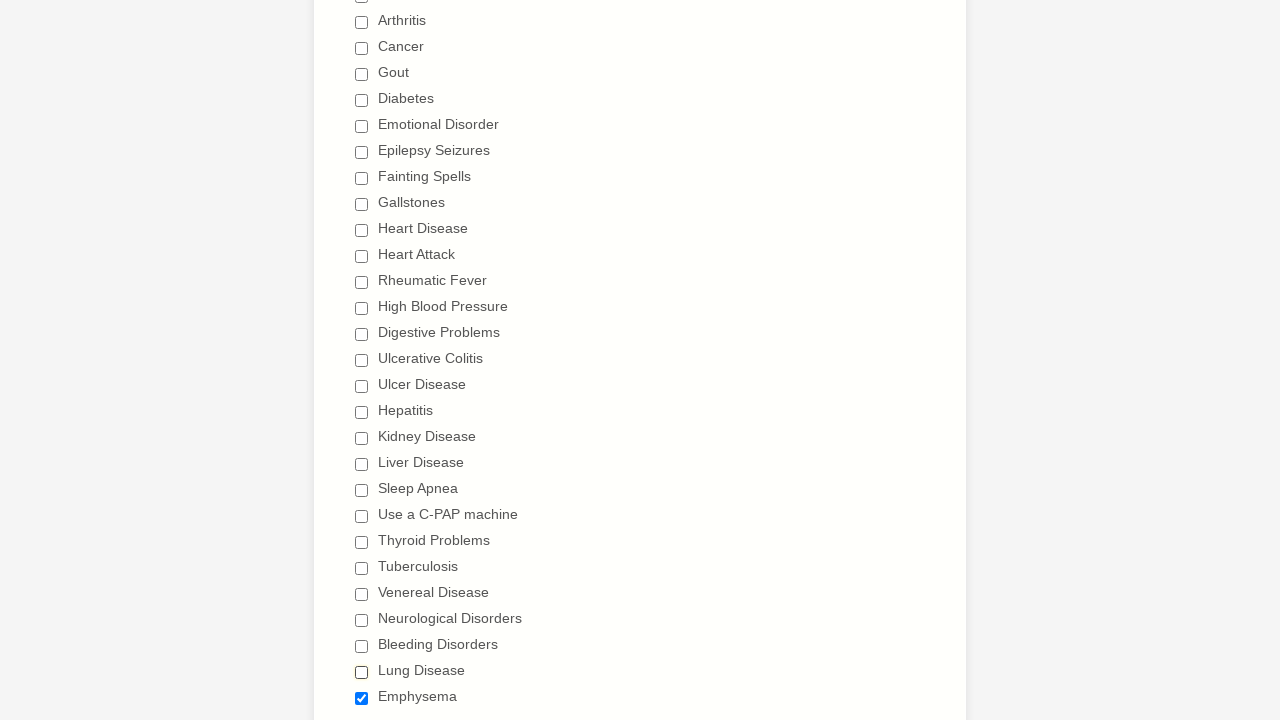

Deselected checked checkbox at index 28 at (362, 698) on div.form-single-column input[type='checkbox'] >> nth=28
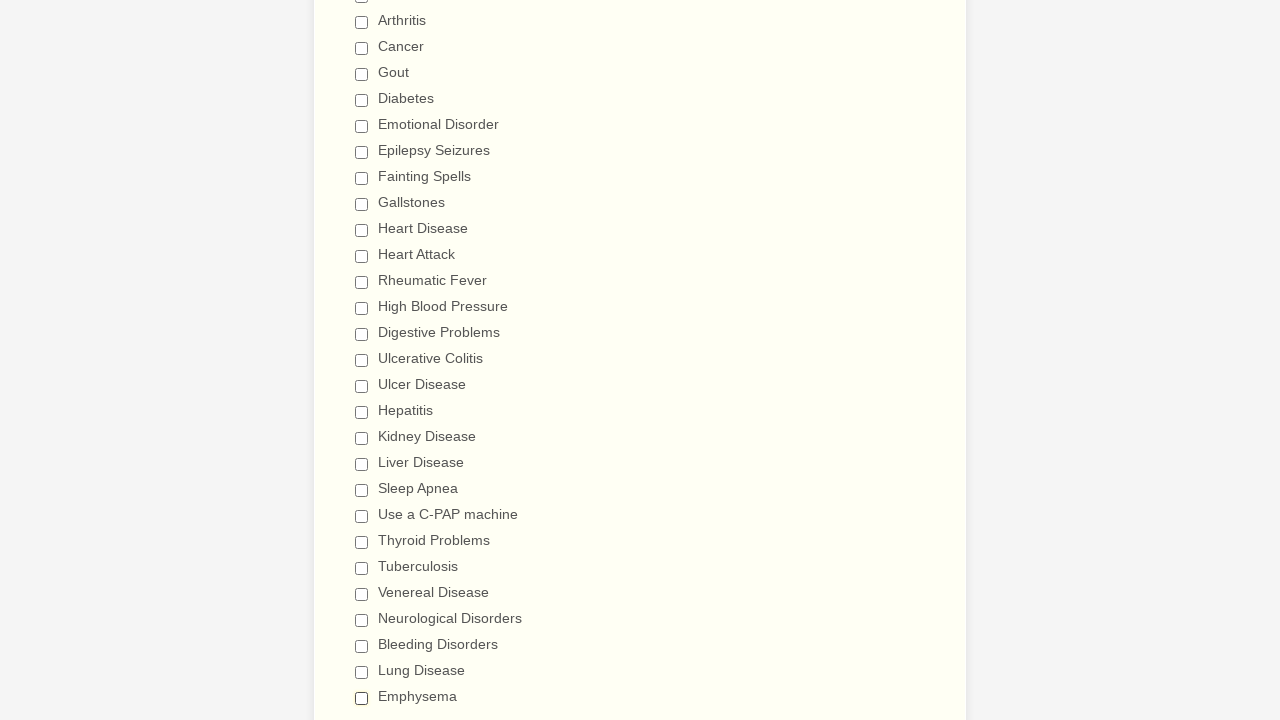

Selected 'Heart Attack' checkbox by value at (362, 256) on div.form-single-column input[type='checkbox'] >> nth=11
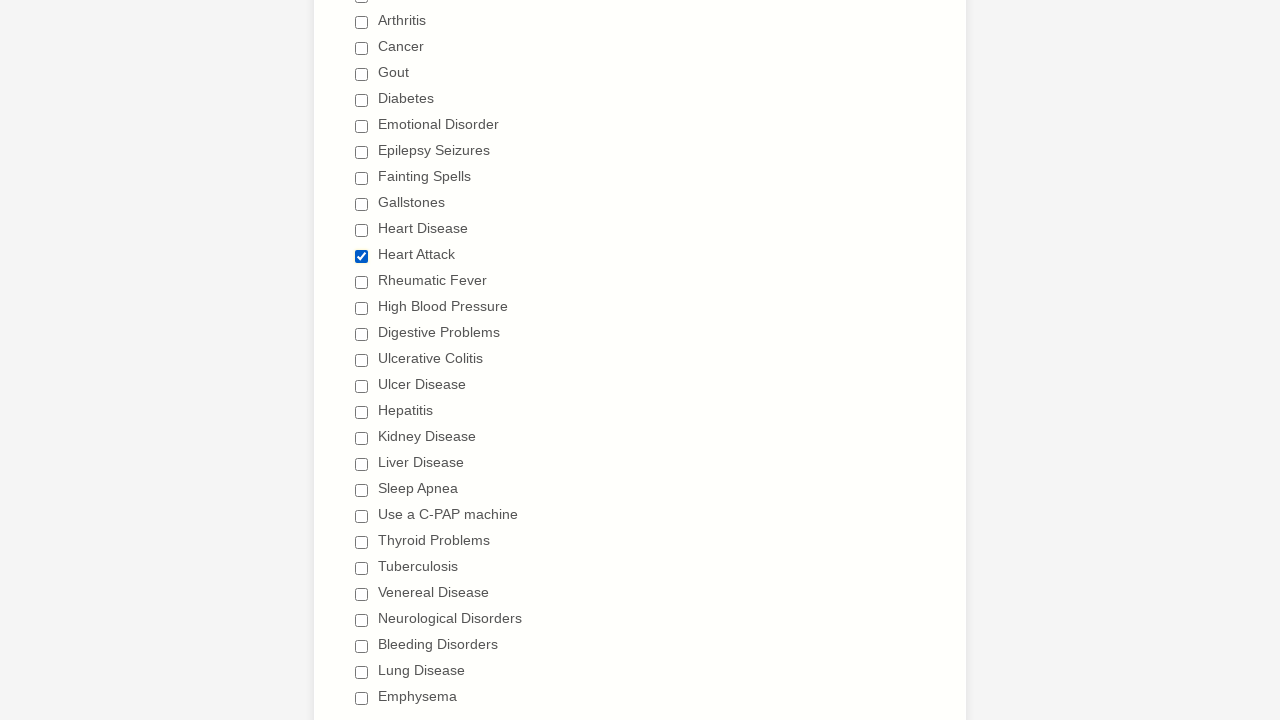

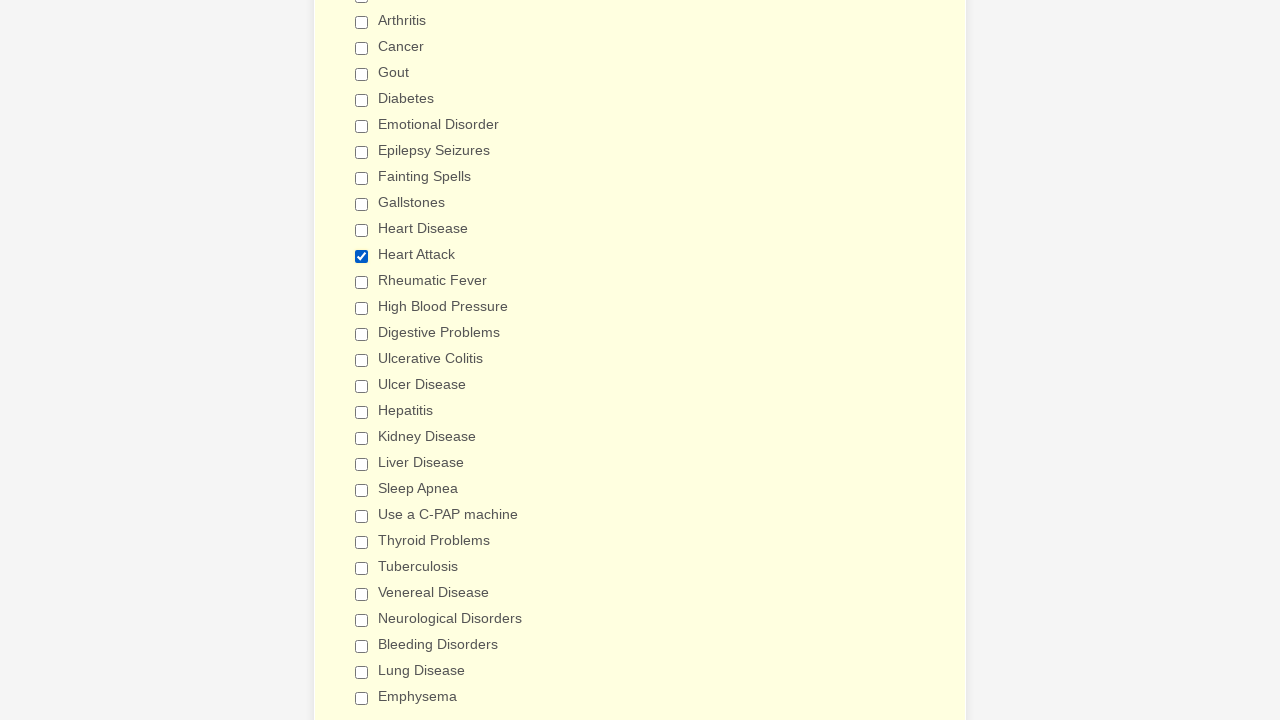